Navigates to an automation practice page and interacts with table elements to verify their presence and structure

Starting URL: https://www.rahulshettyacademy.com/AutomationPractice/

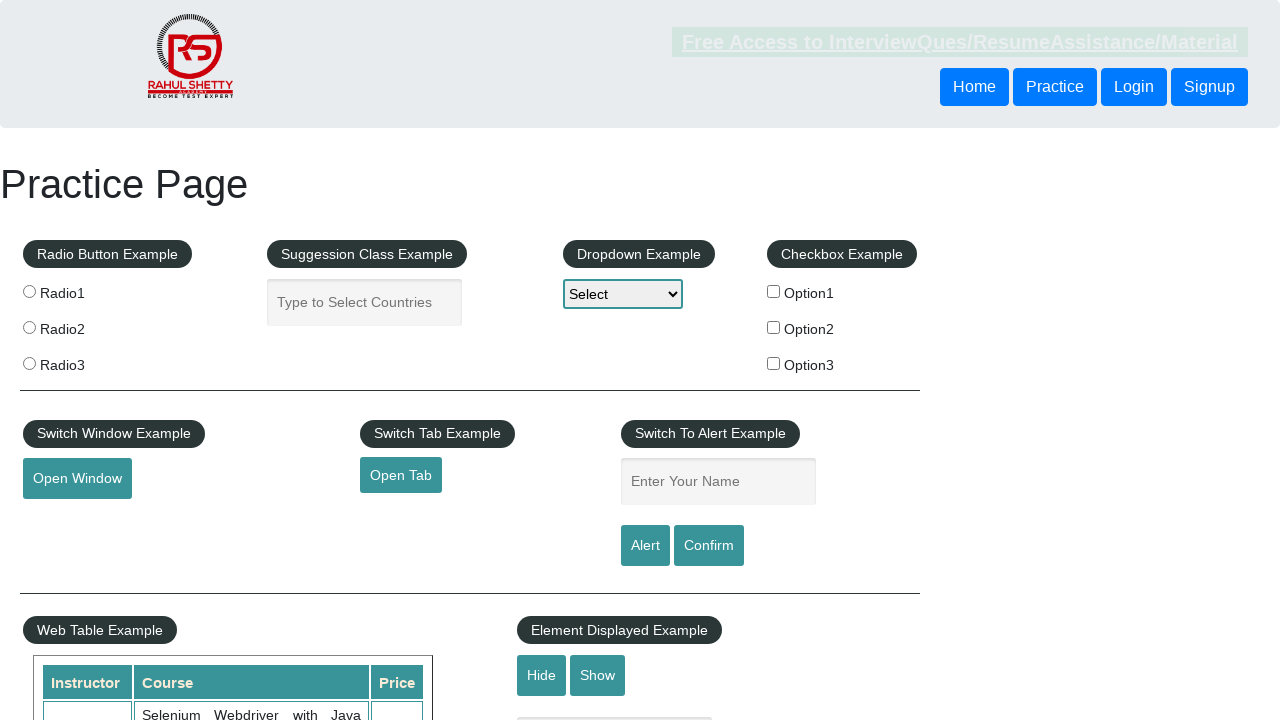

Waited for table to be present in div.left-align
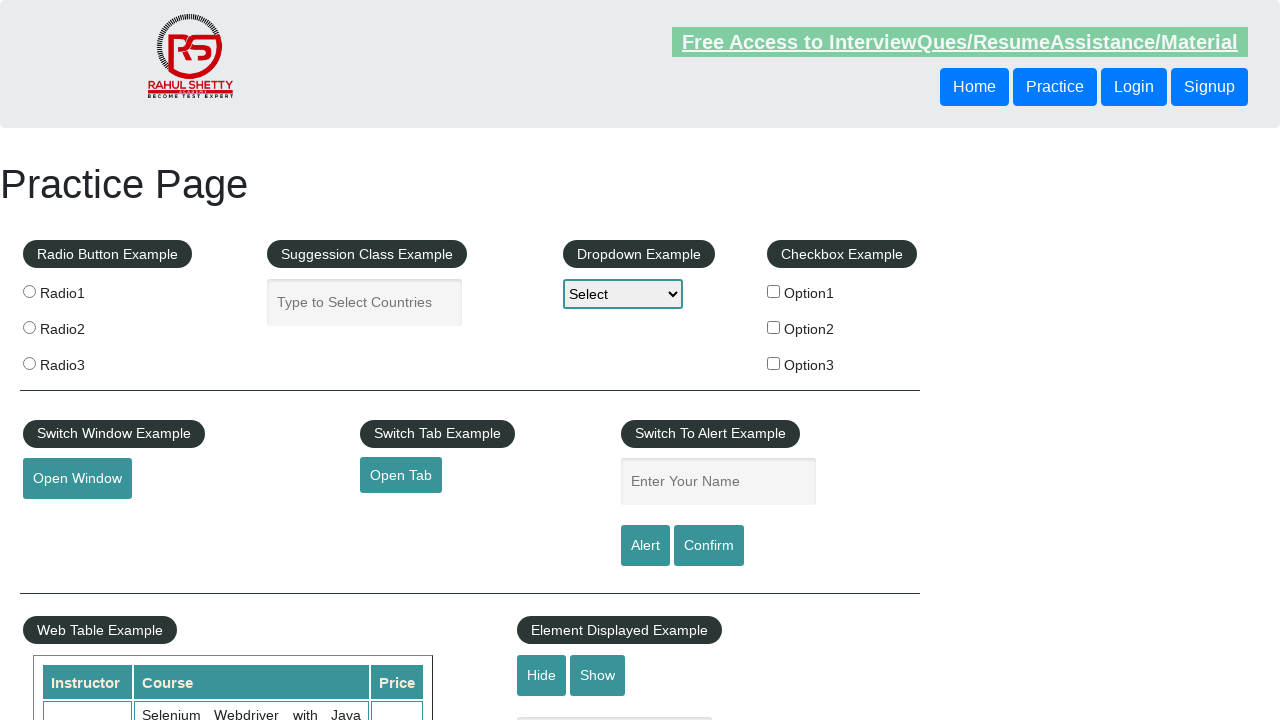

Retrieved all table rows from the table
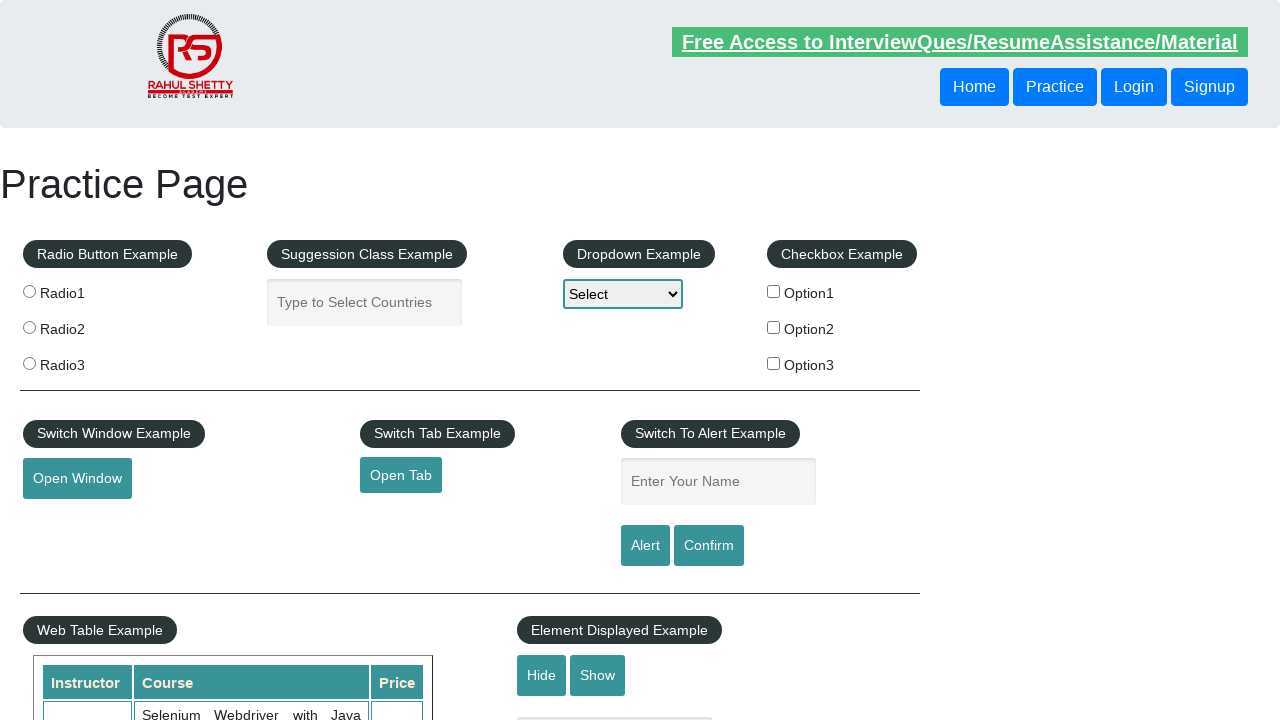

Retrieved all header cells from current table row
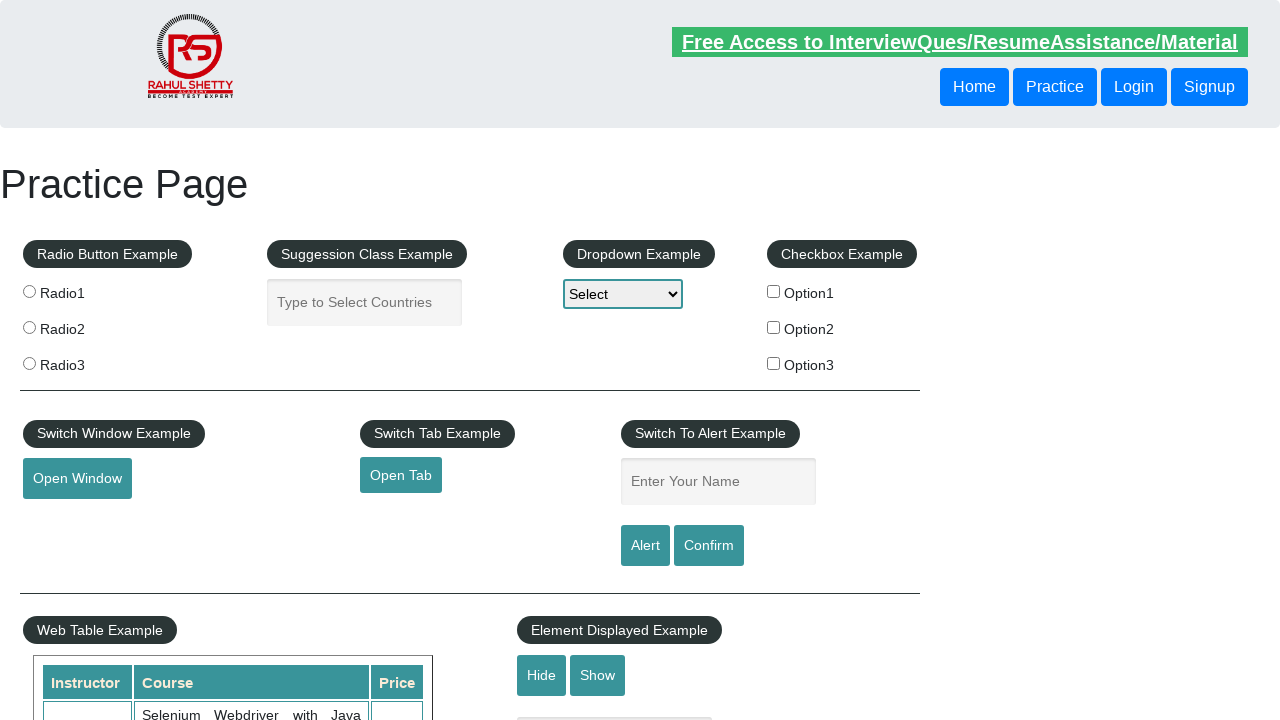

Verified header cell is visible
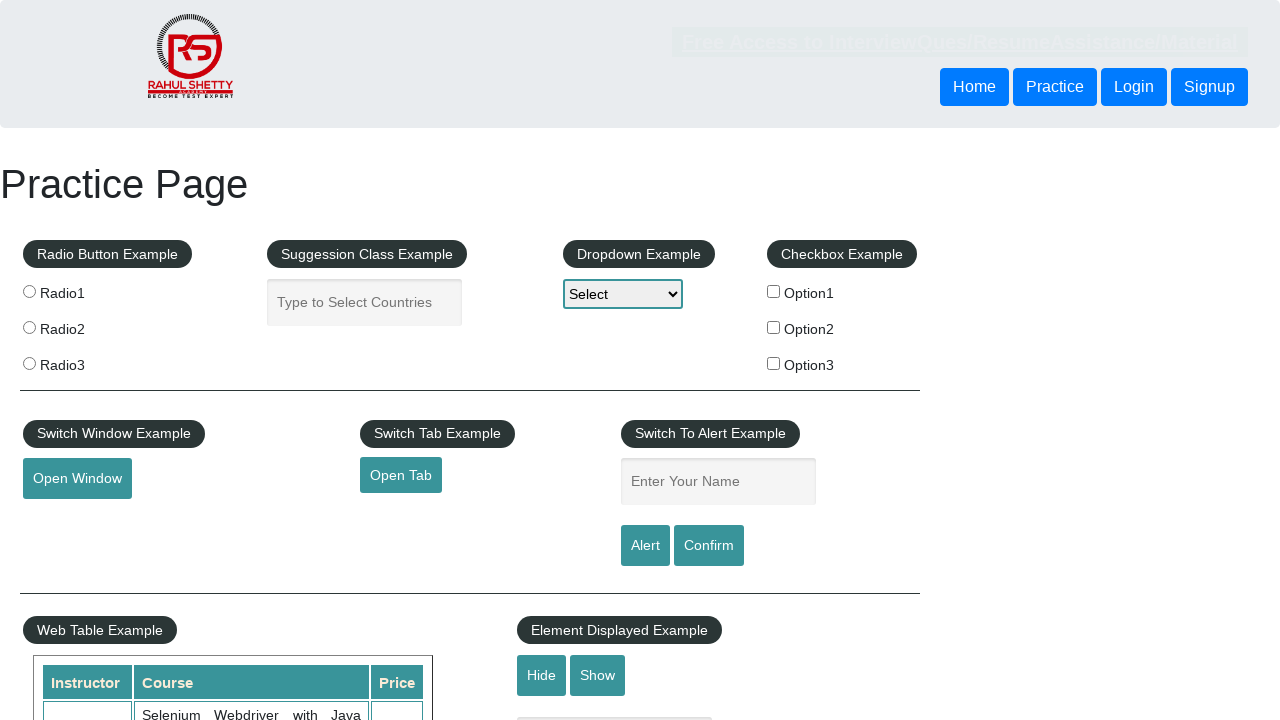

Verified header cell is visible
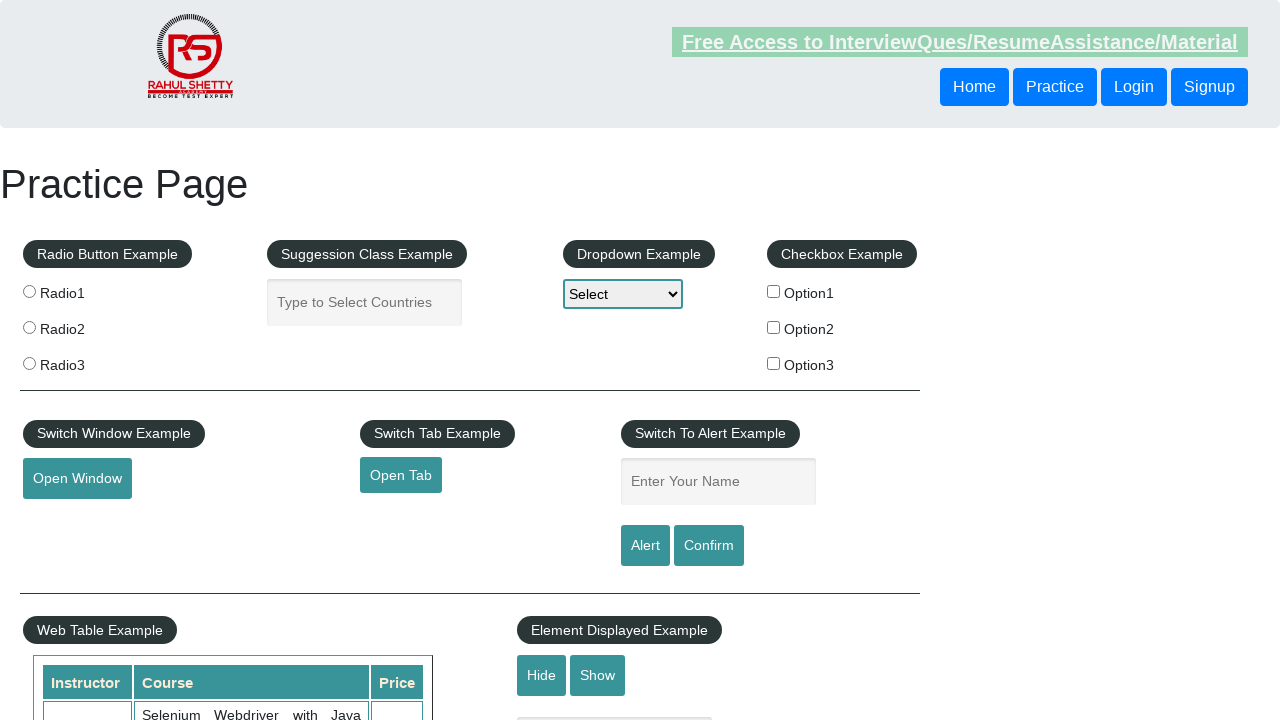

Verified header cell is visible
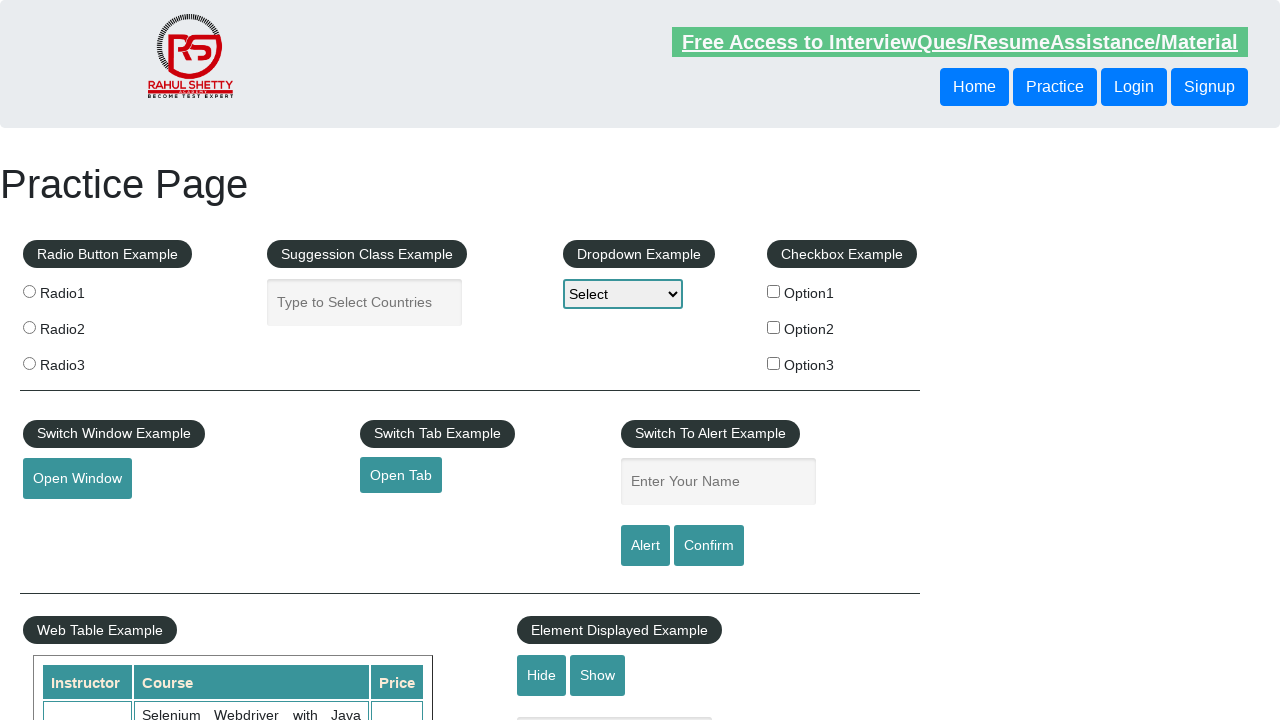

Retrieved all data cells from current table row
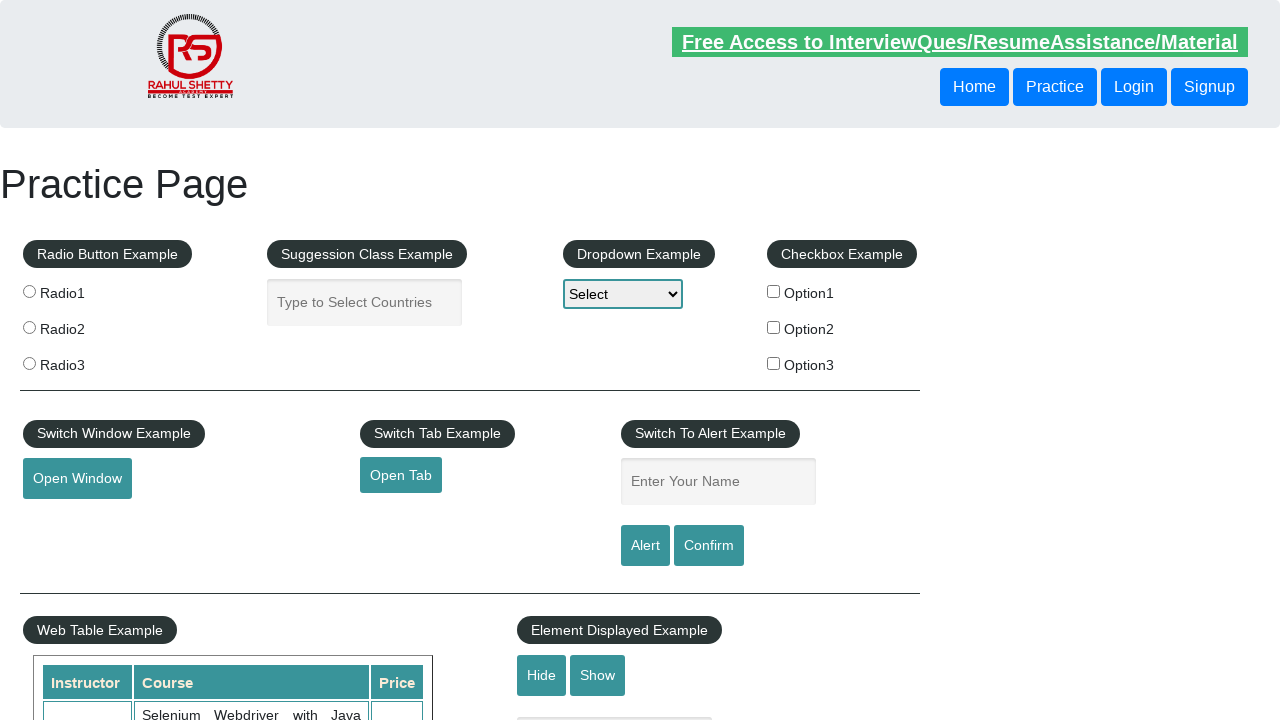

Retrieved all header cells from current table row
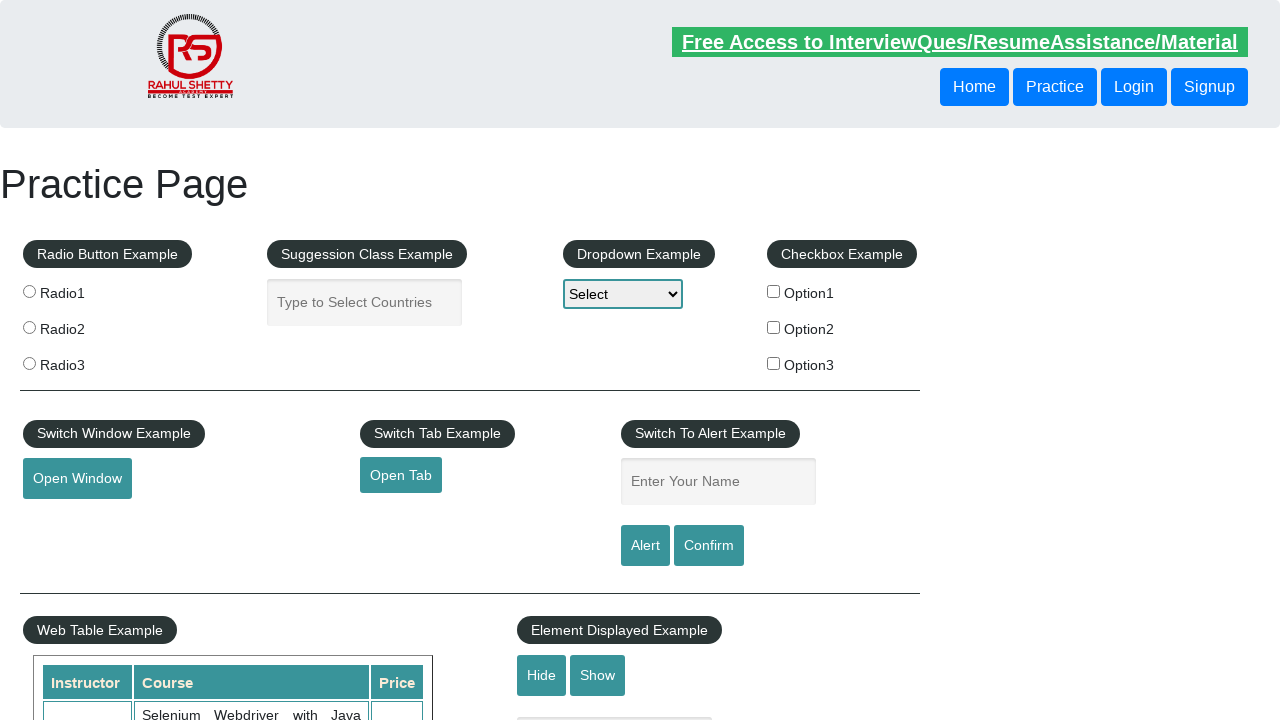

Retrieved all data cells from current table row
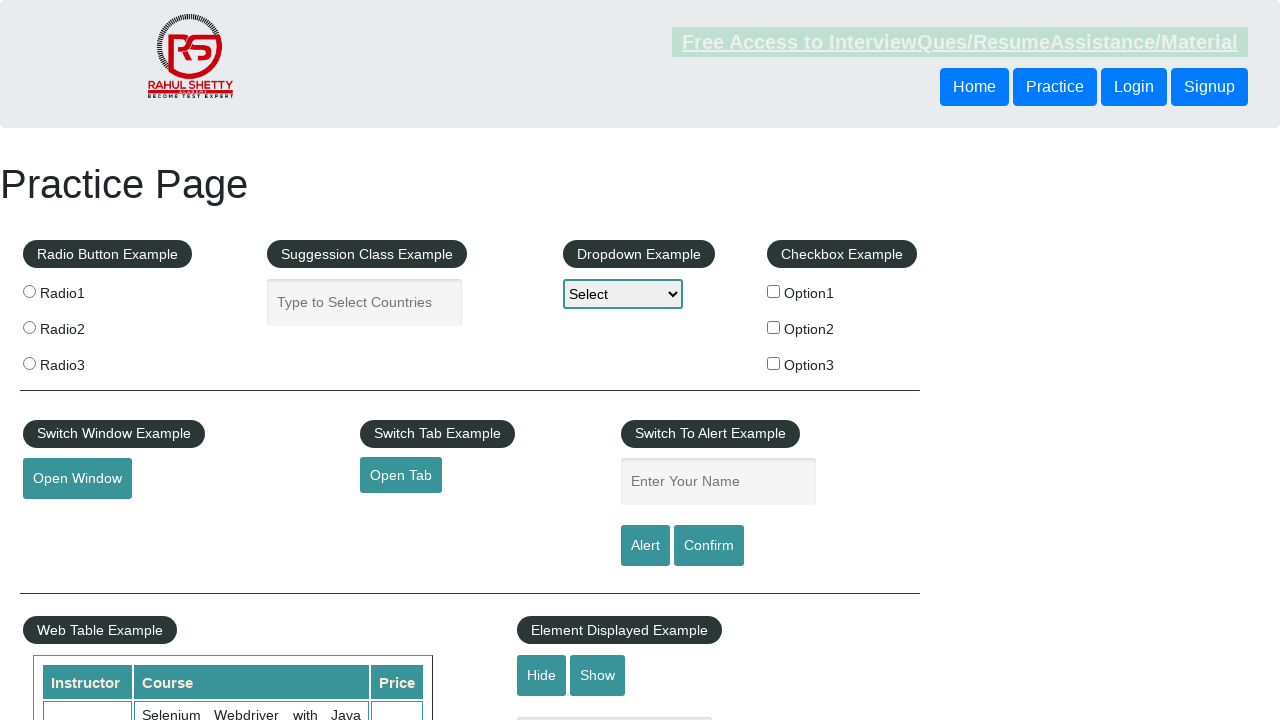

Verified data cell is visible
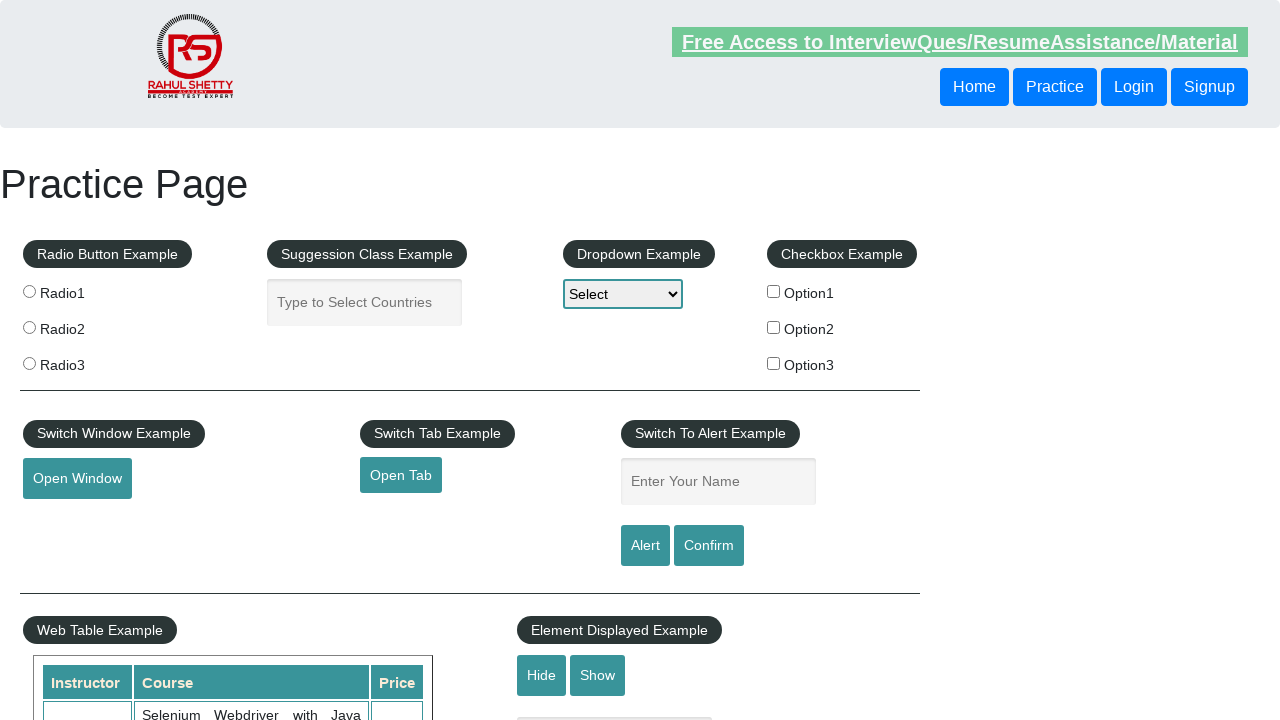

Verified data cell is visible
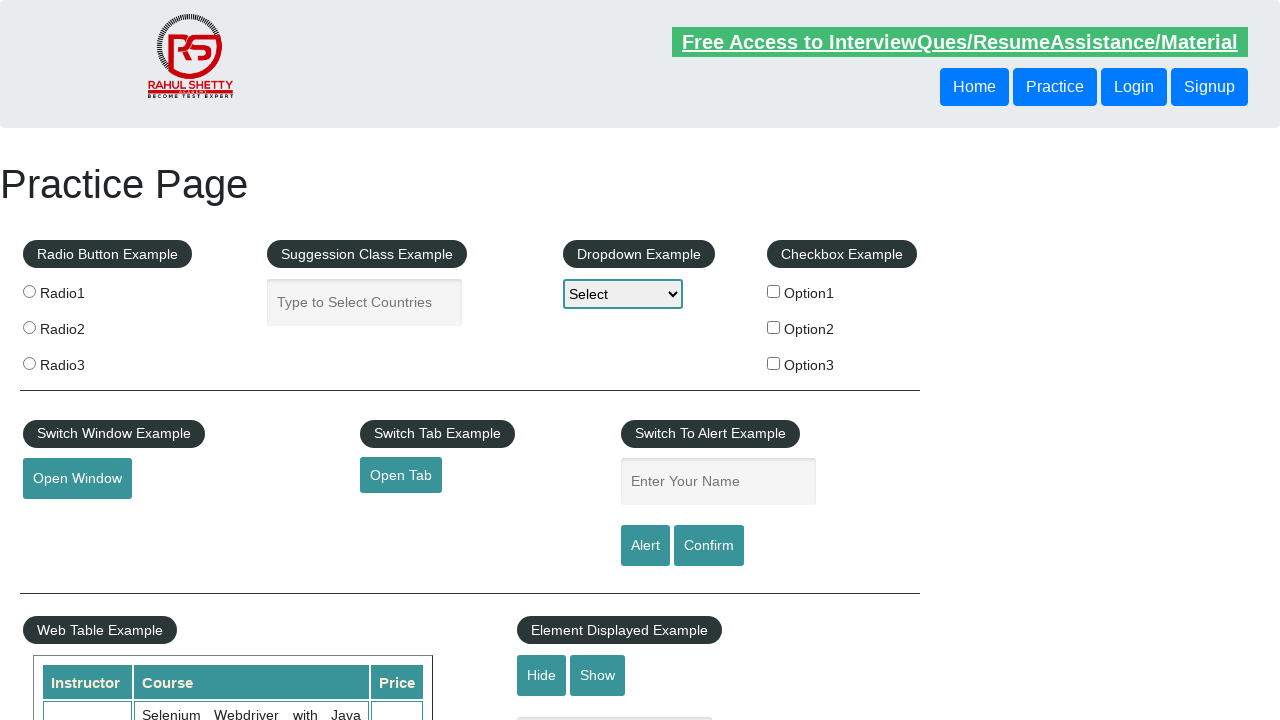

Verified data cell is visible
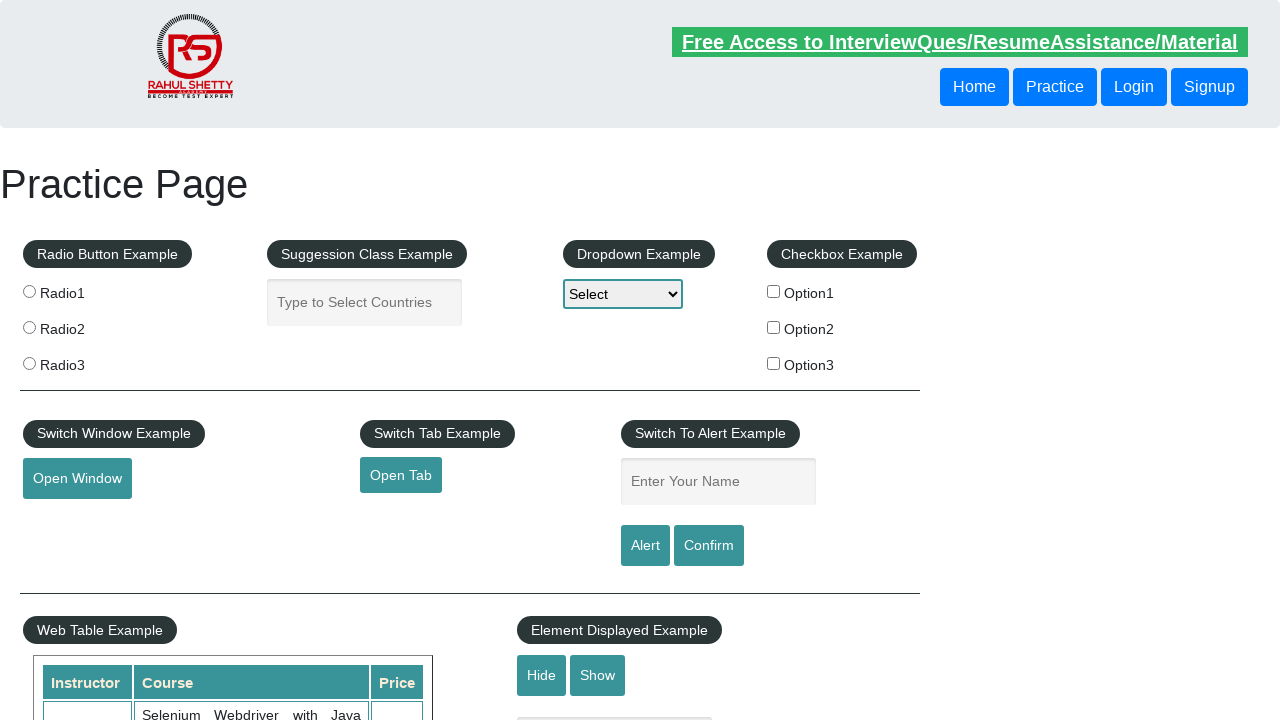

Retrieved all header cells from current table row
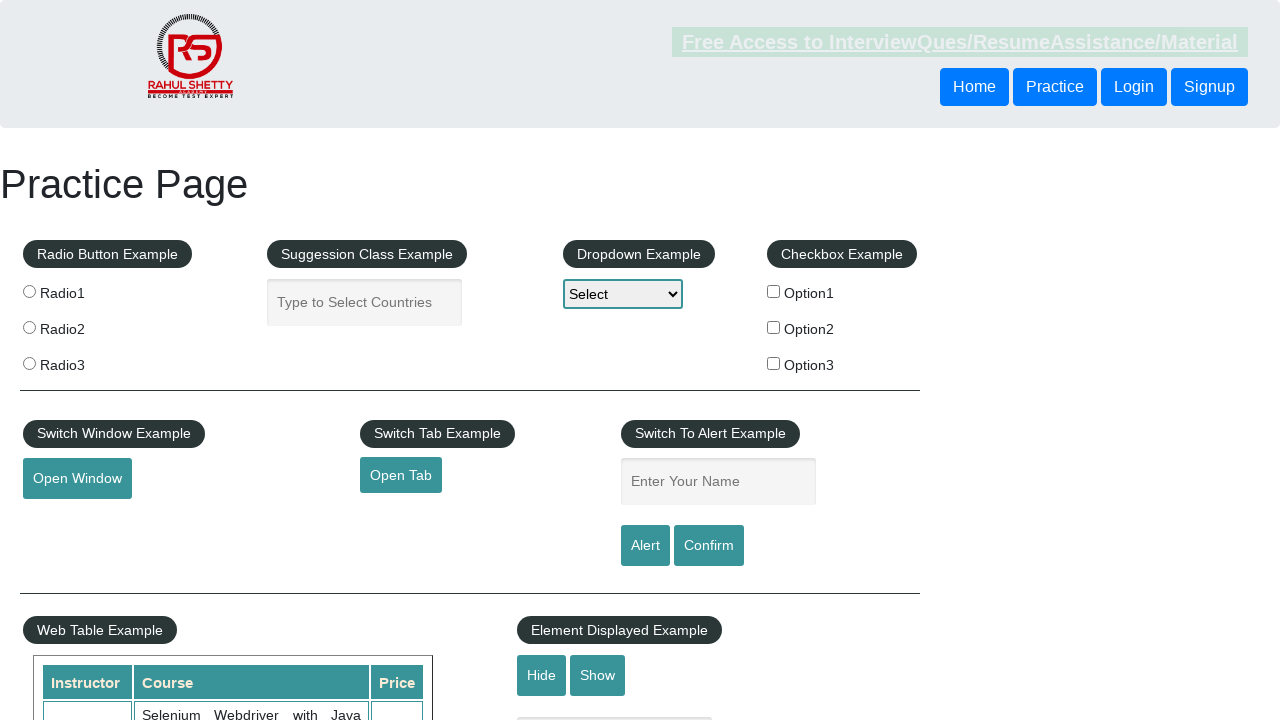

Retrieved all data cells from current table row
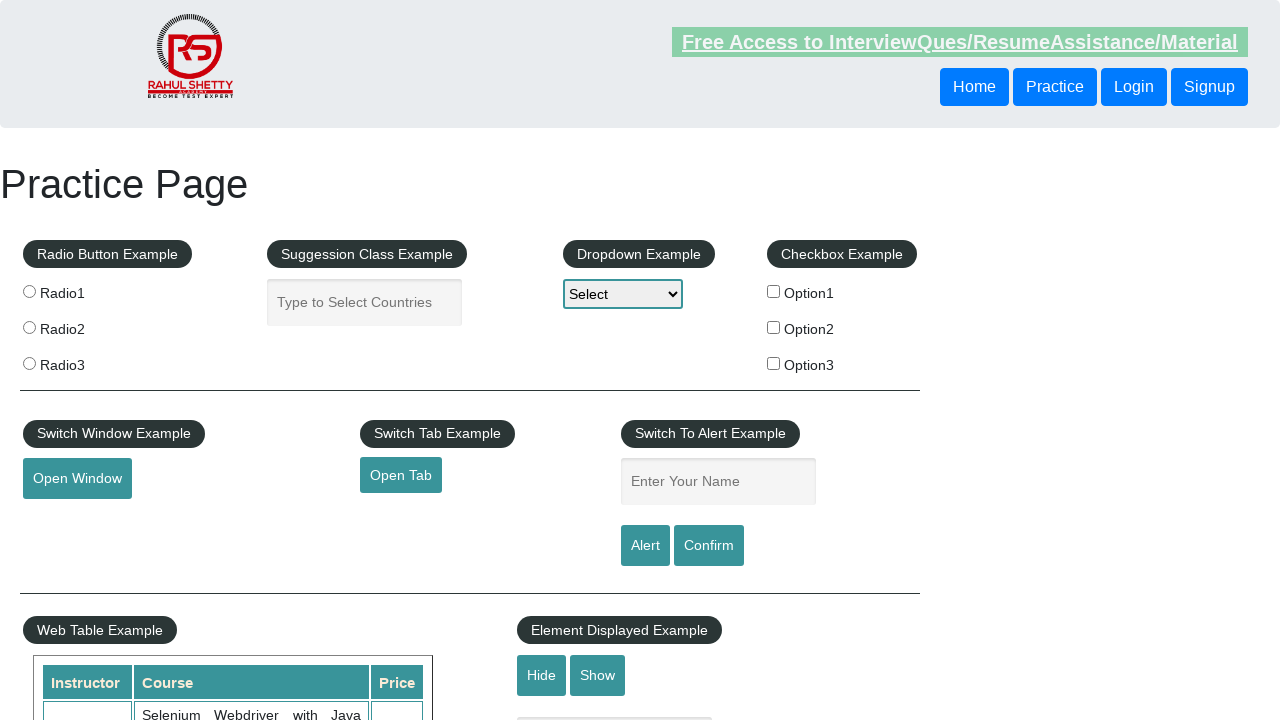

Verified data cell is visible
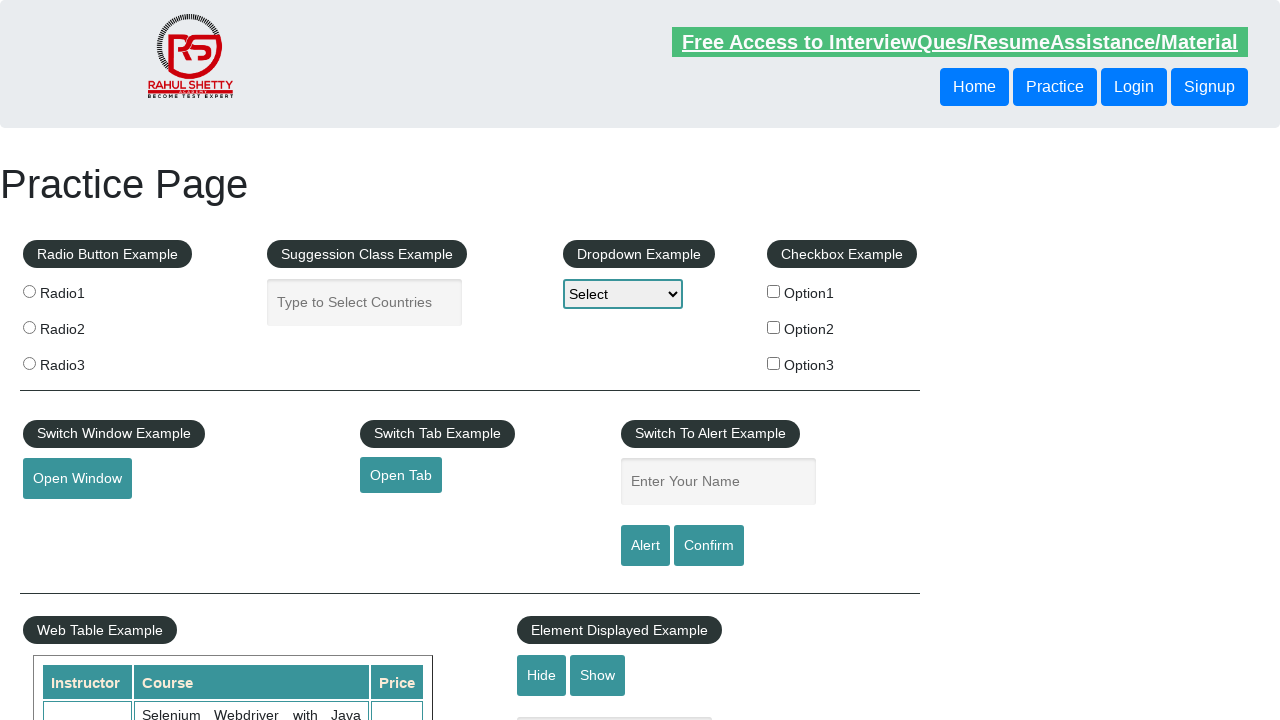

Verified data cell is visible
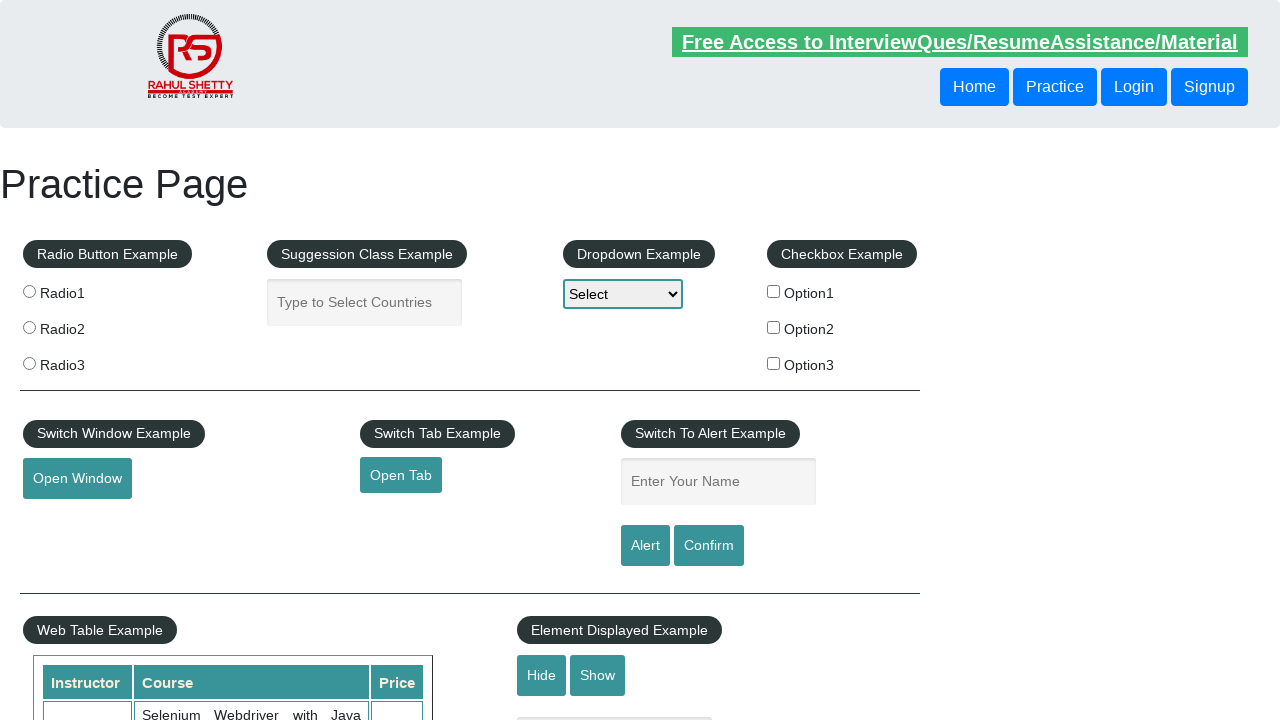

Verified data cell is visible
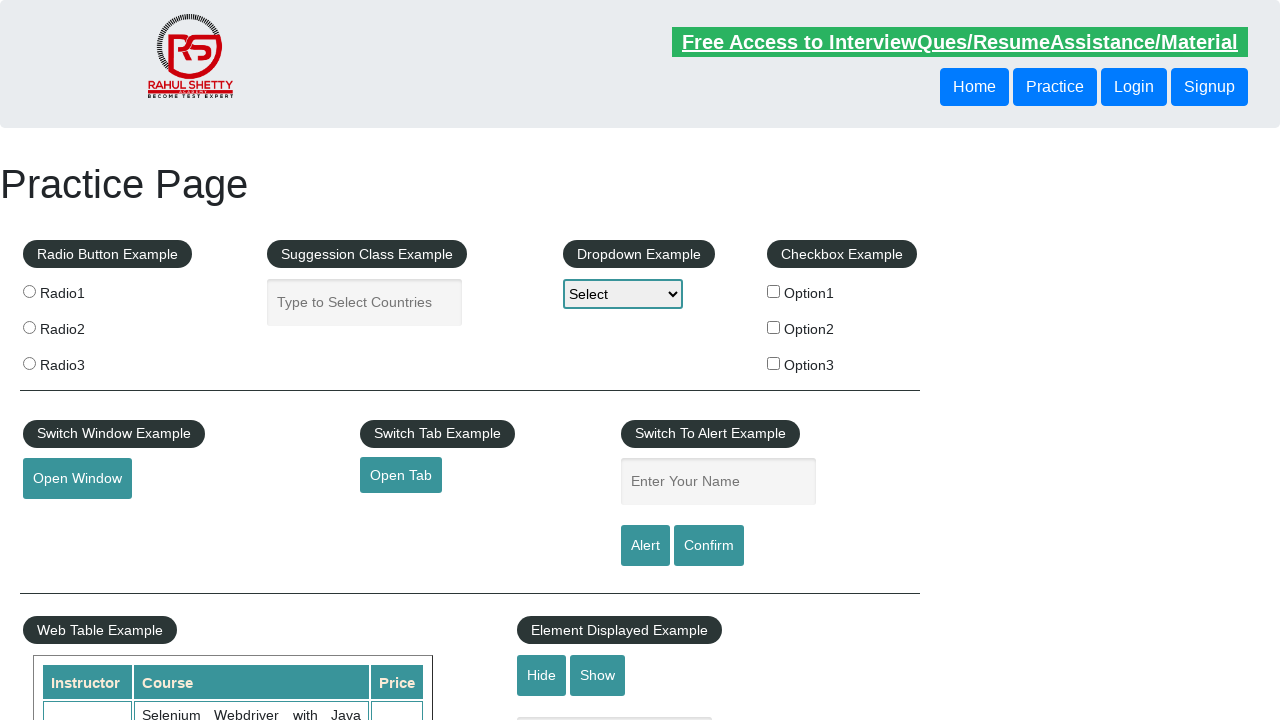

Retrieved all header cells from current table row
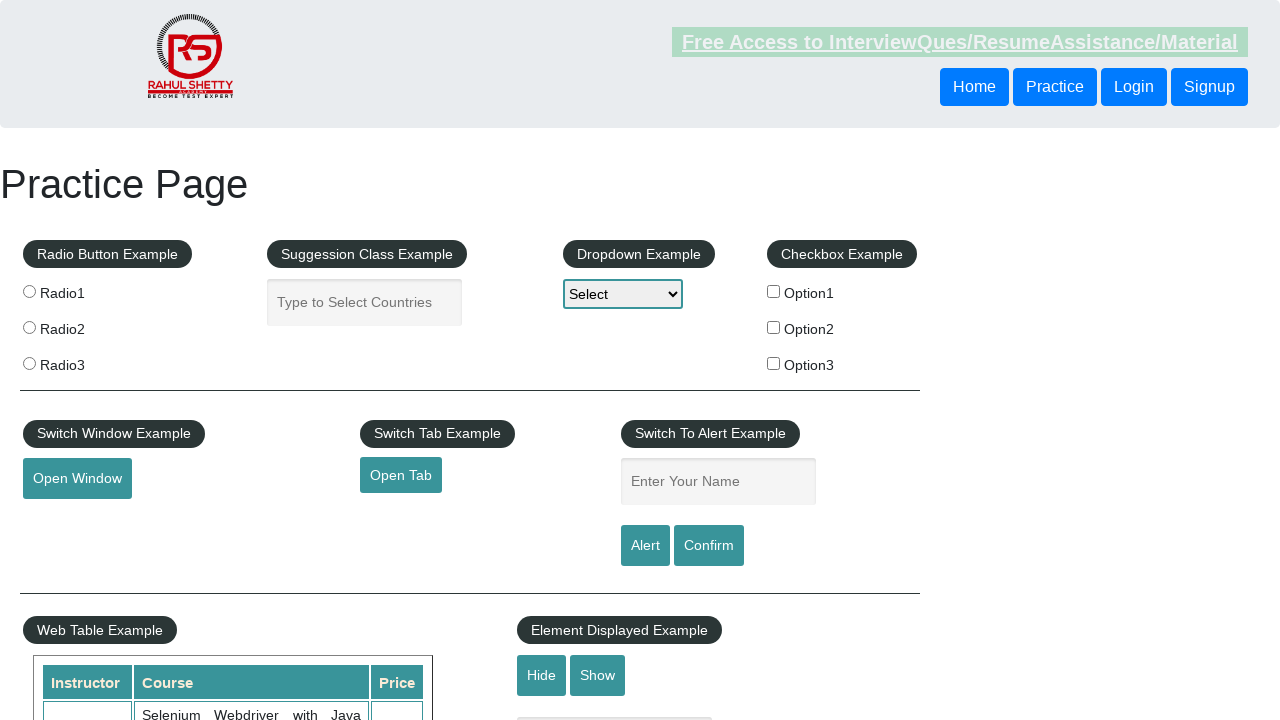

Retrieved all data cells from current table row
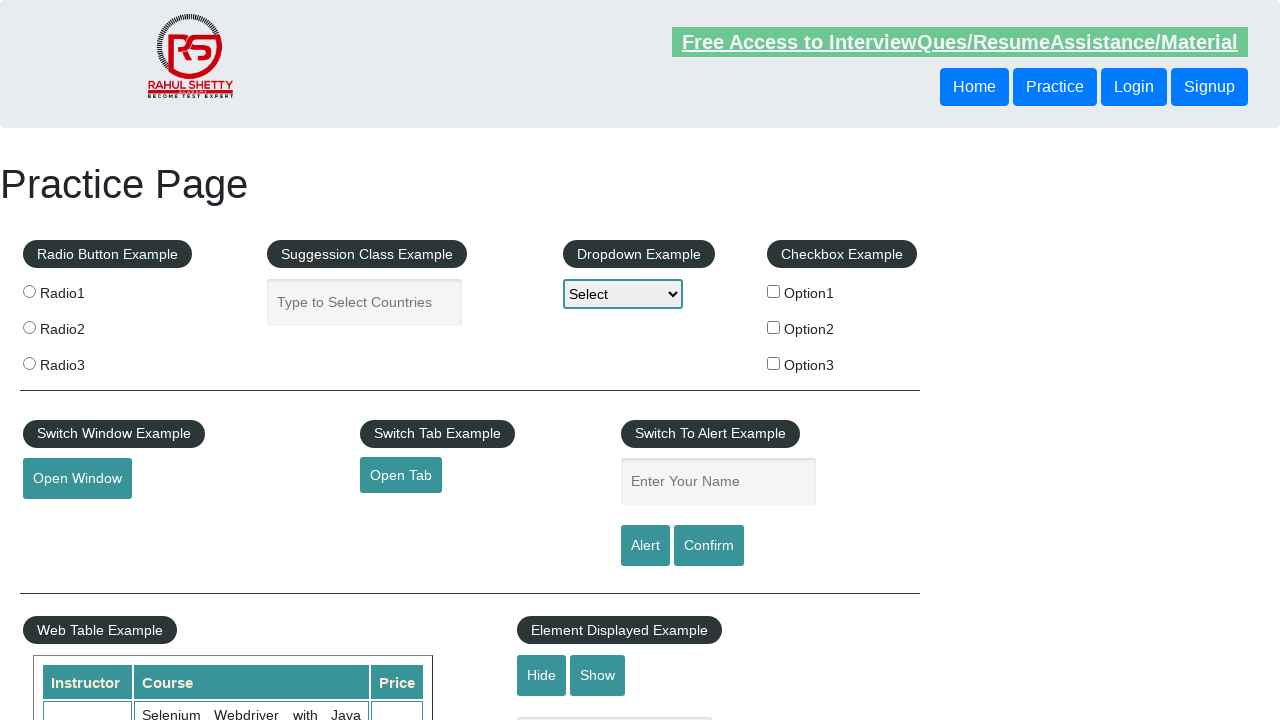

Verified data cell is visible
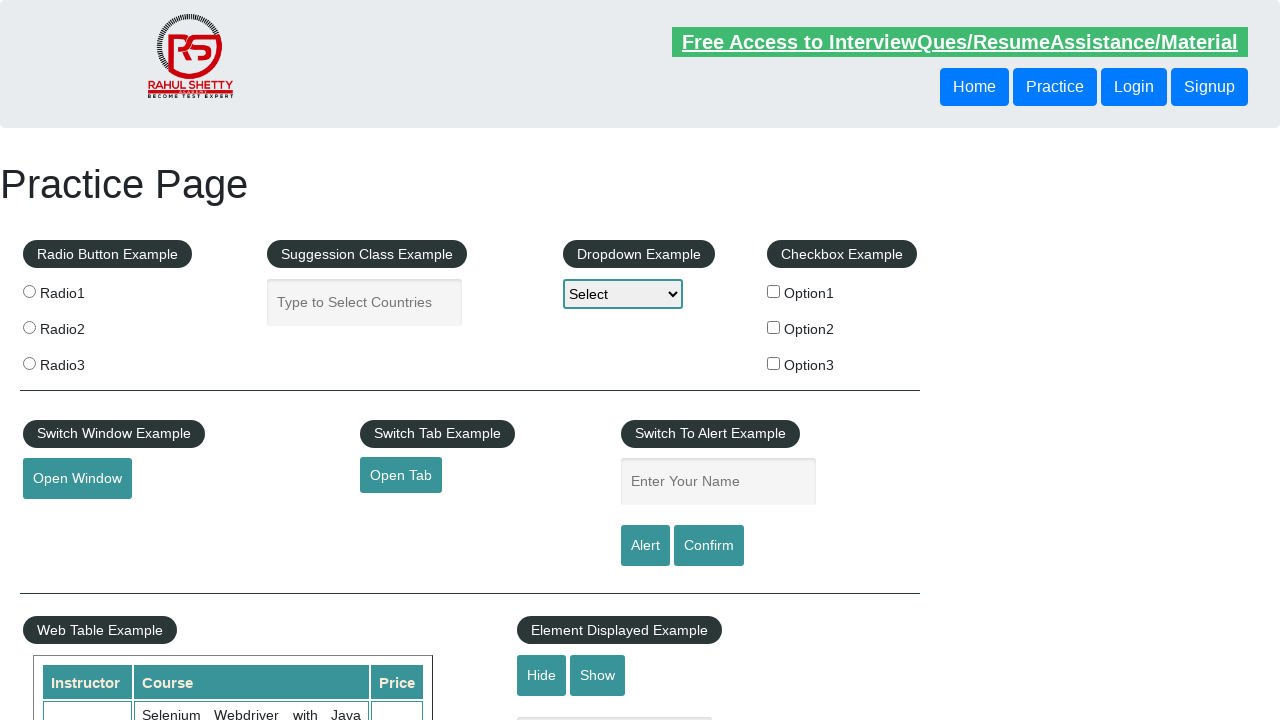

Verified data cell is visible
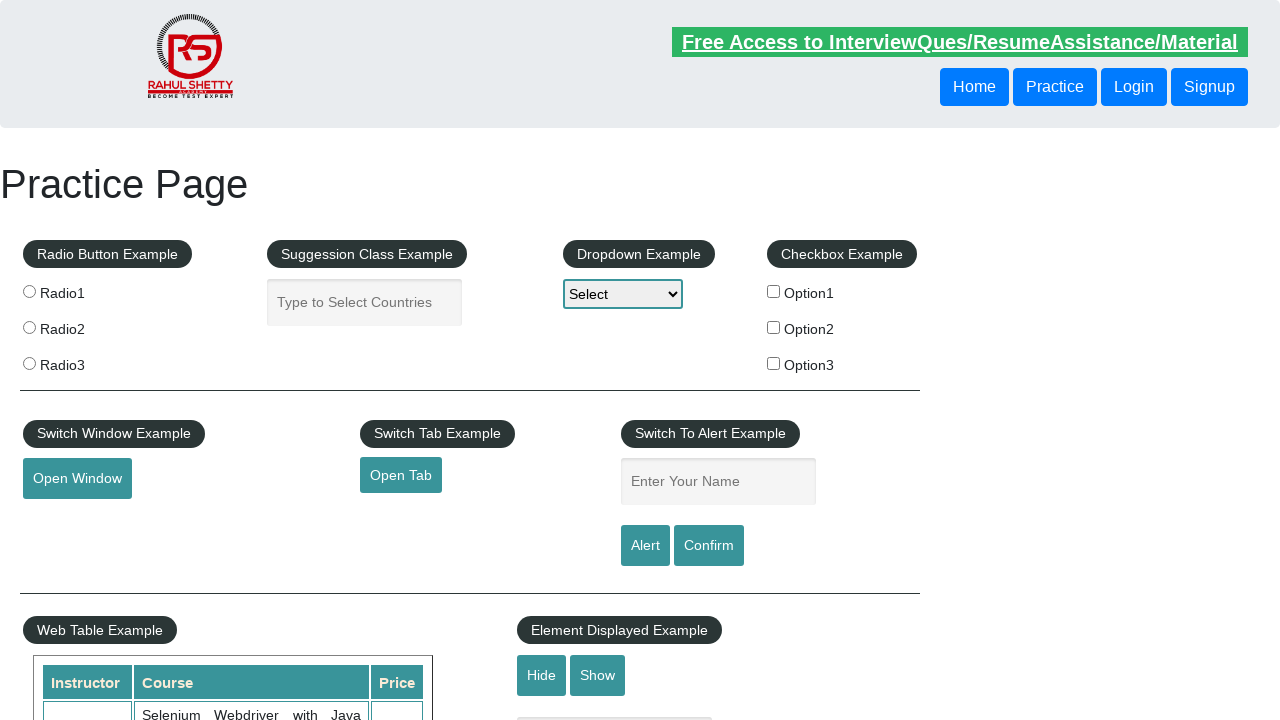

Verified data cell is visible
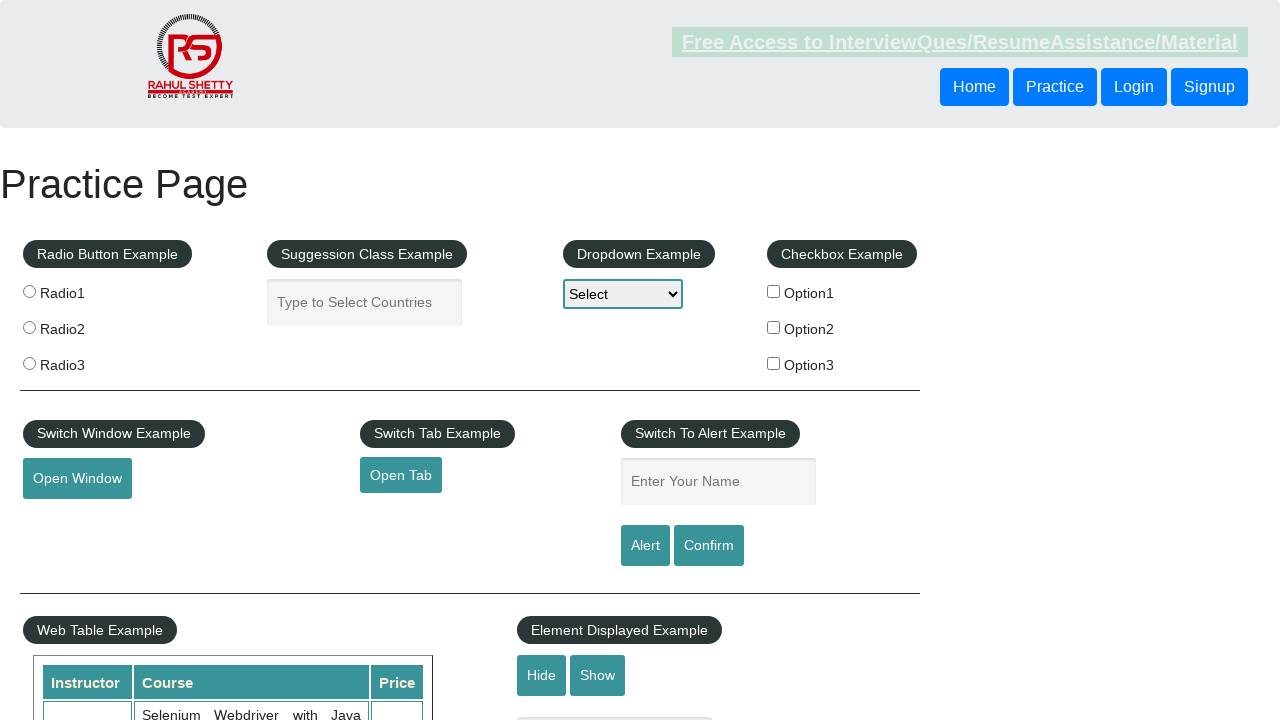

Retrieved all header cells from current table row
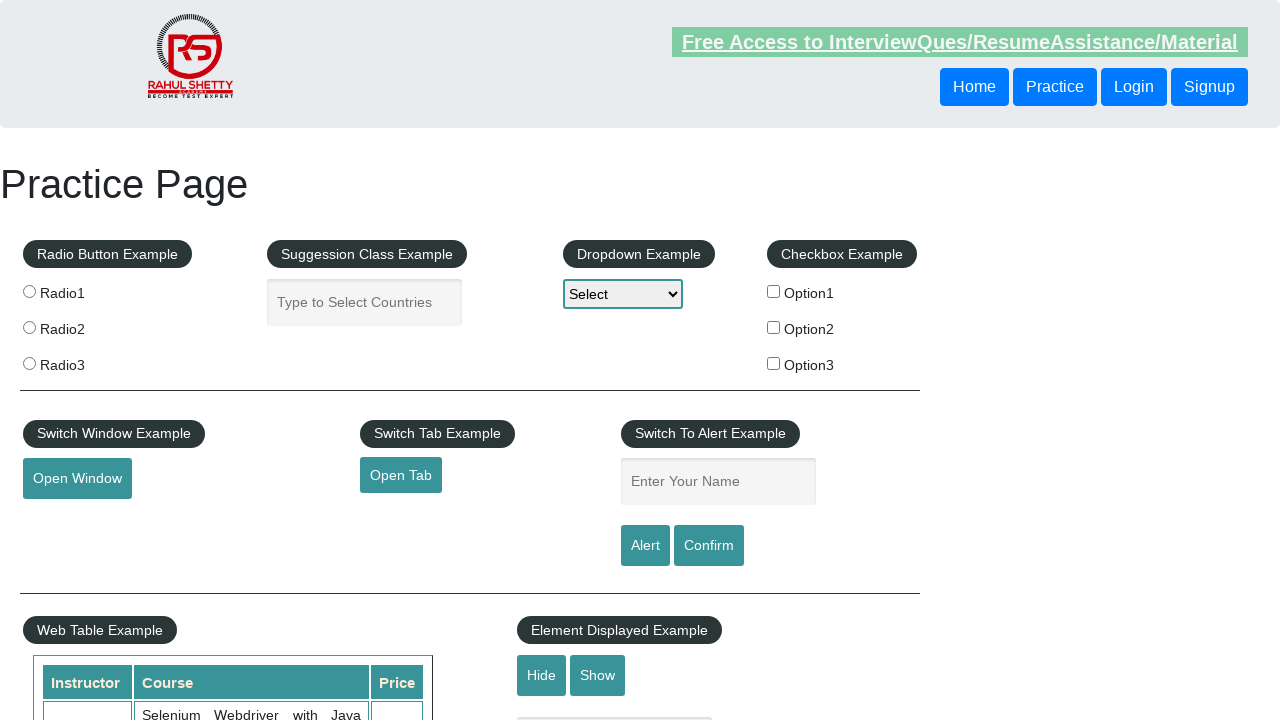

Retrieved all data cells from current table row
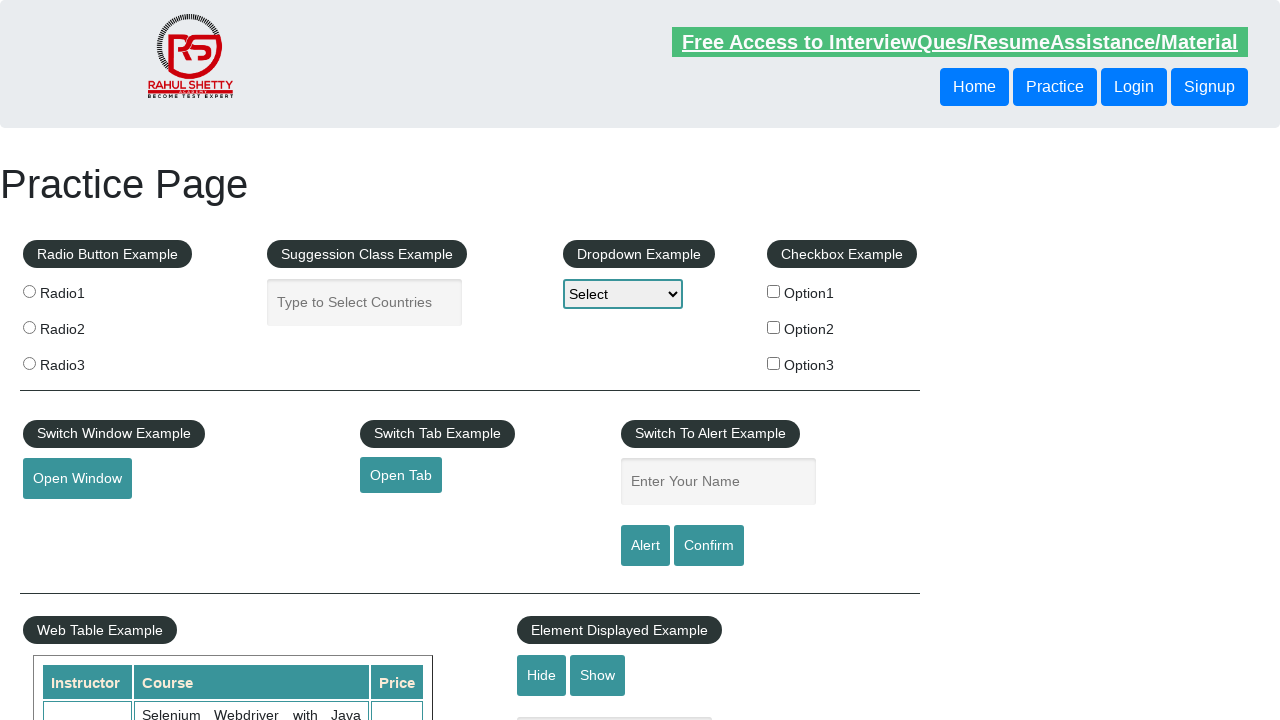

Verified data cell is visible
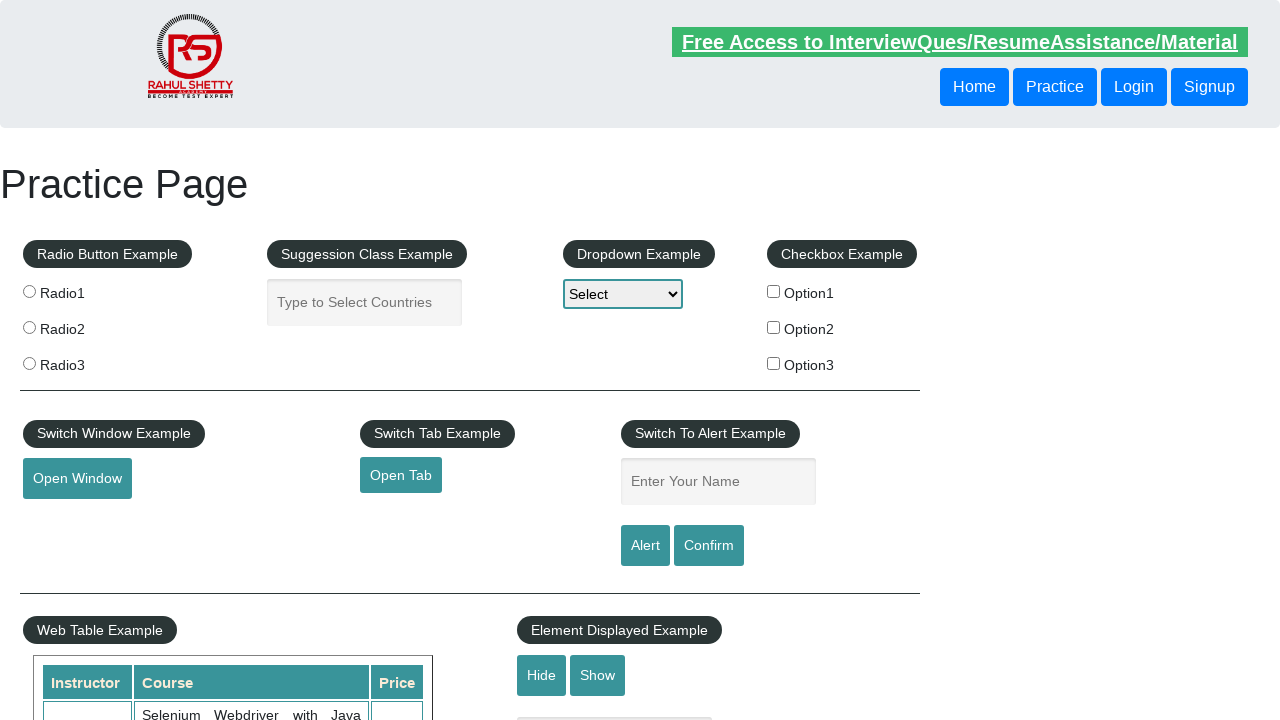

Verified data cell is visible
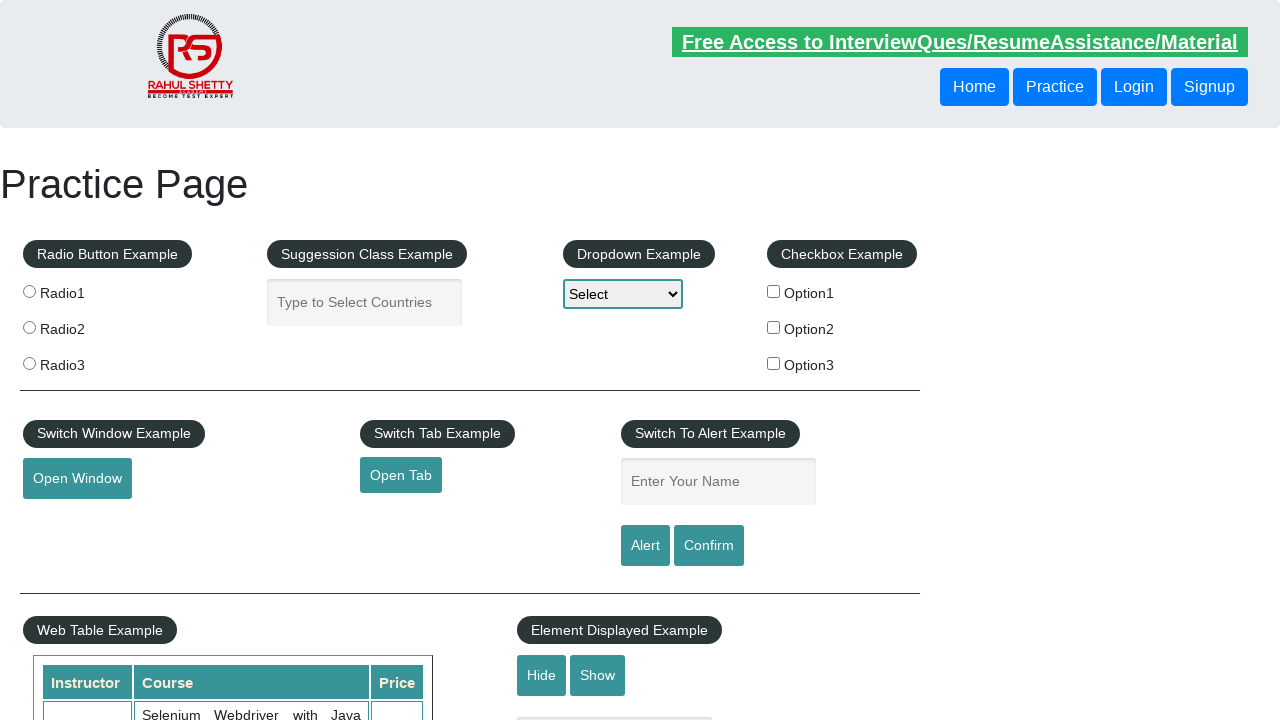

Verified data cell is visible
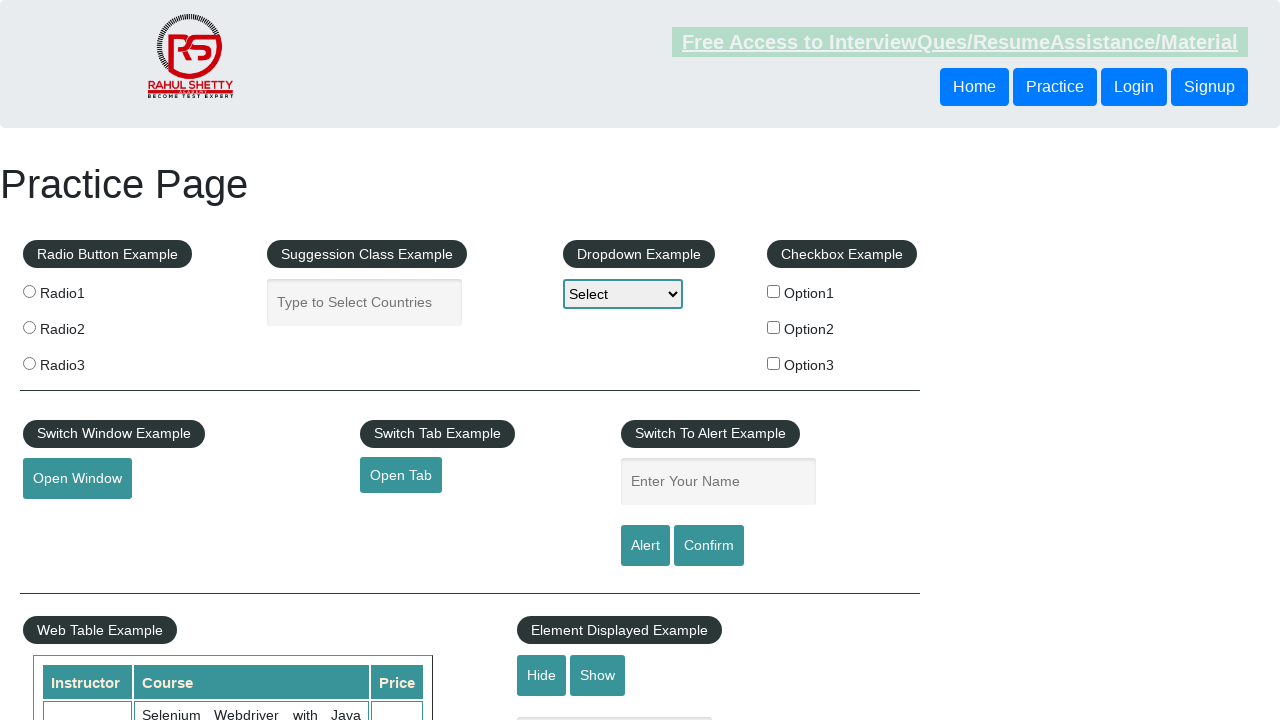

Retrieved all header cells from current table row
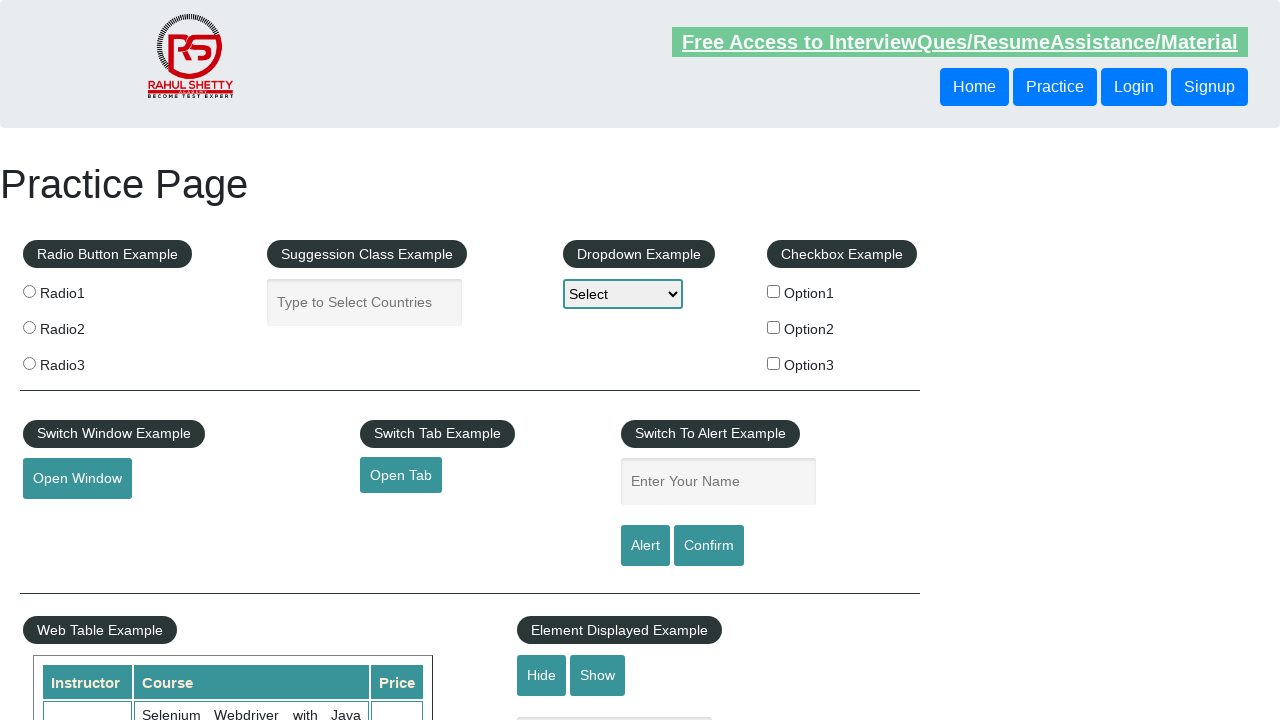

Retrieved all data cells from current table row
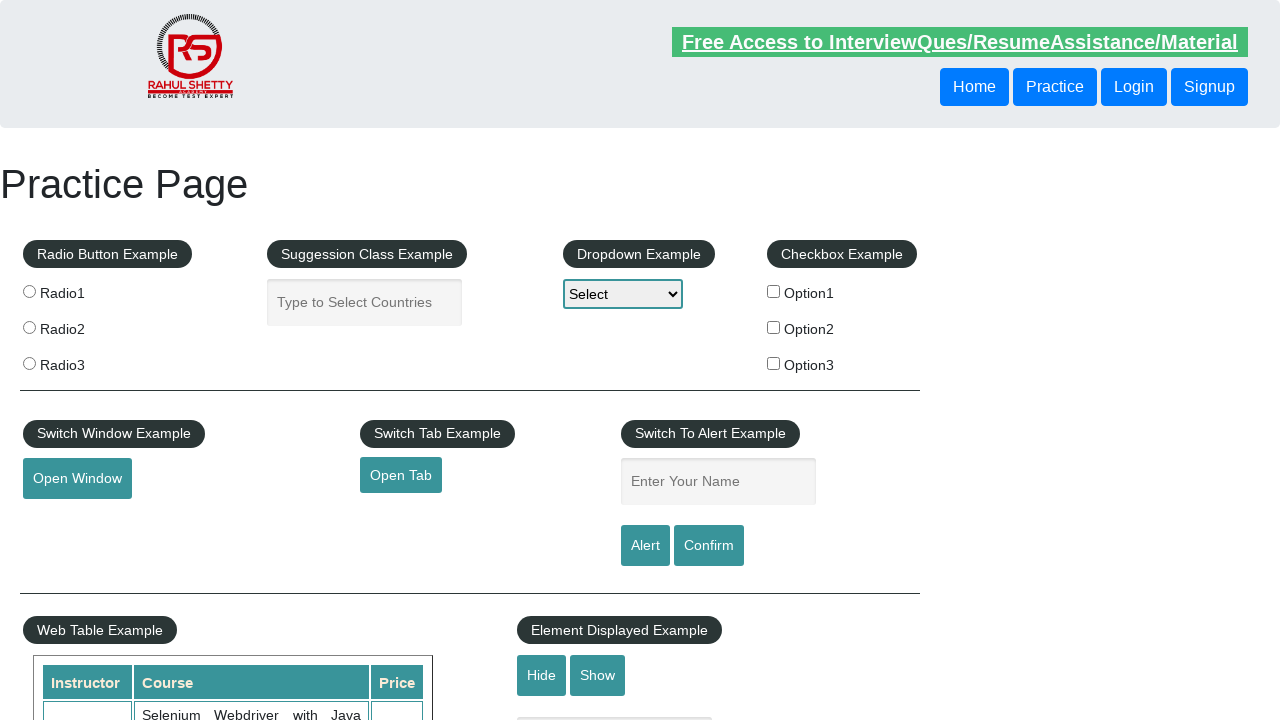

Verified data cell is visible
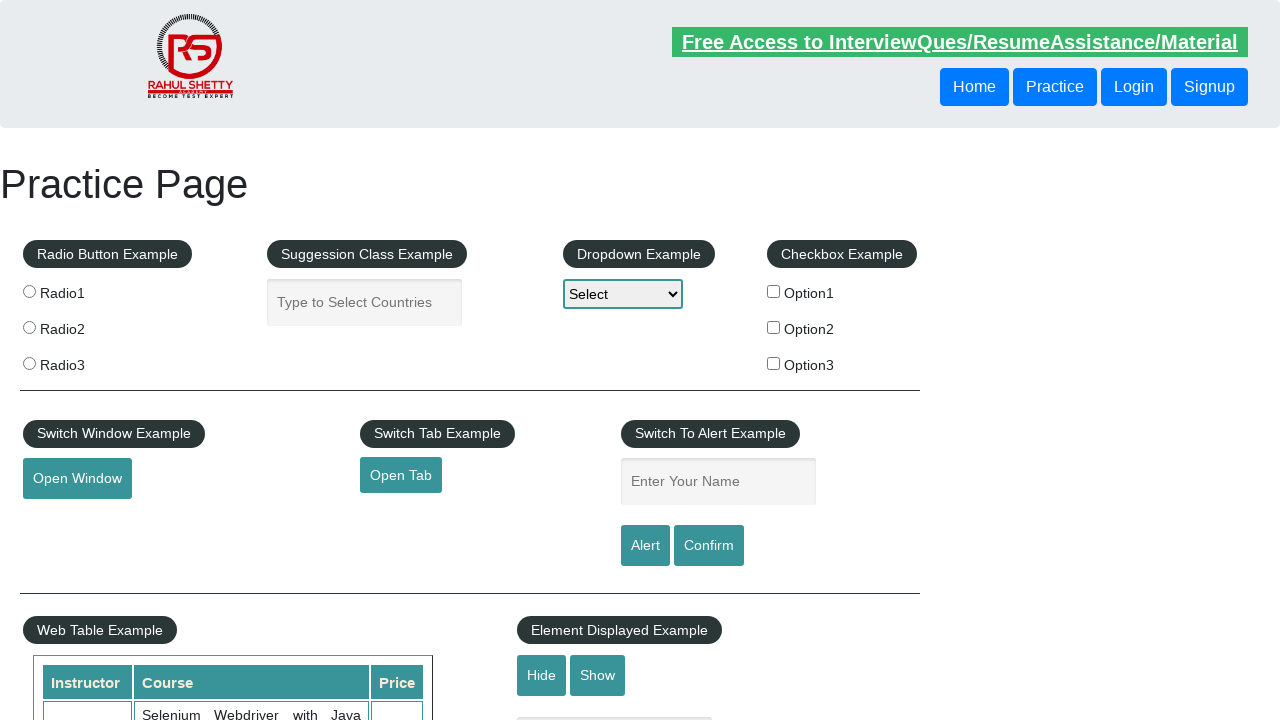

Verified data cell is visible
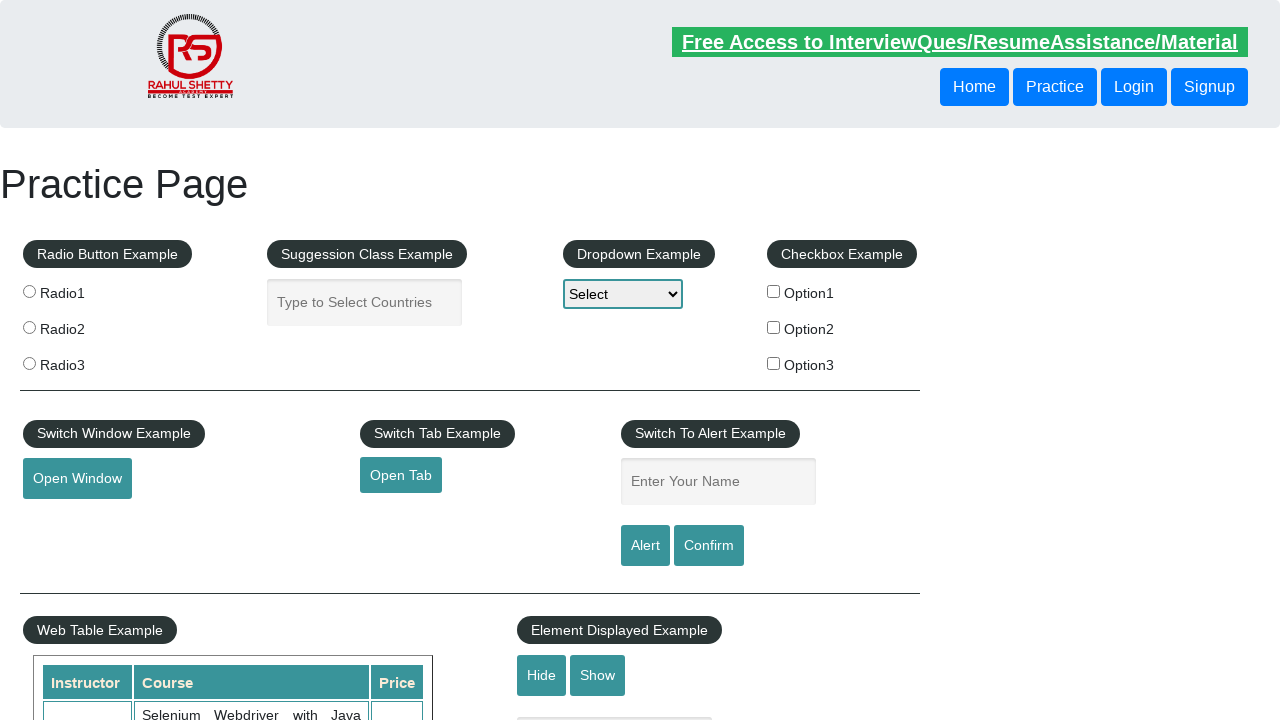

Verified data cell is visible
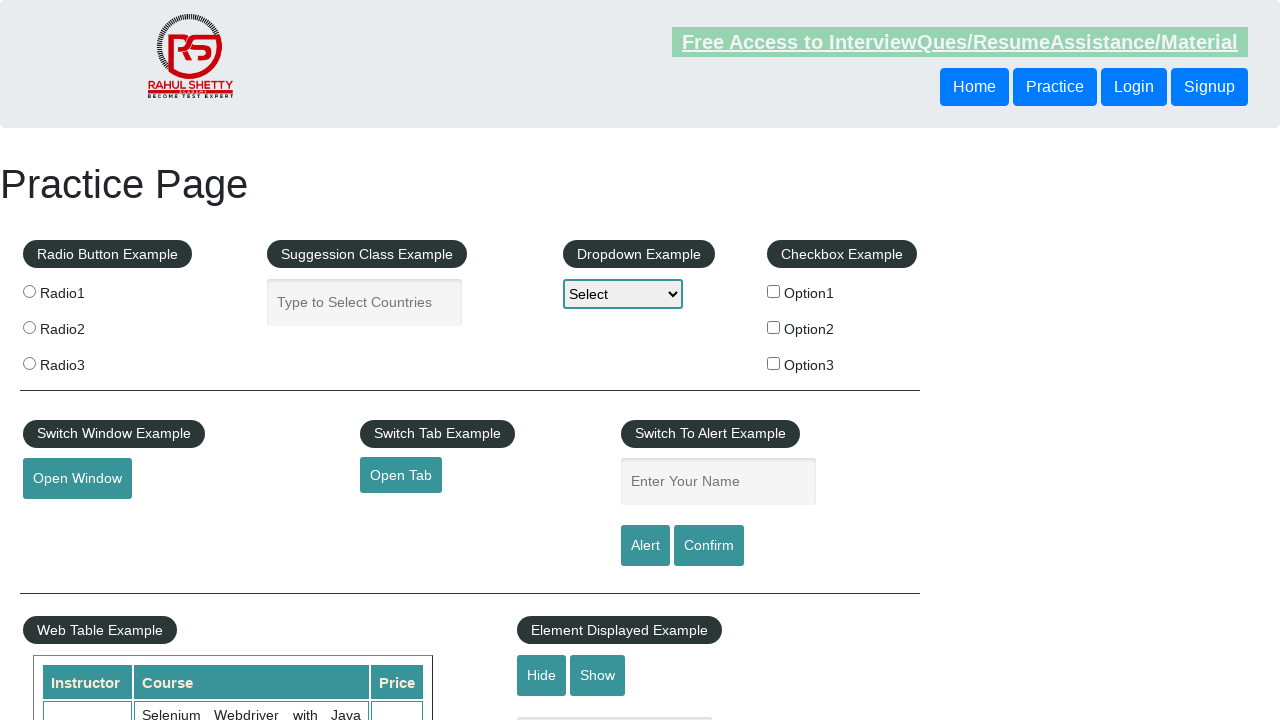

Retrieved all header cells from current table row
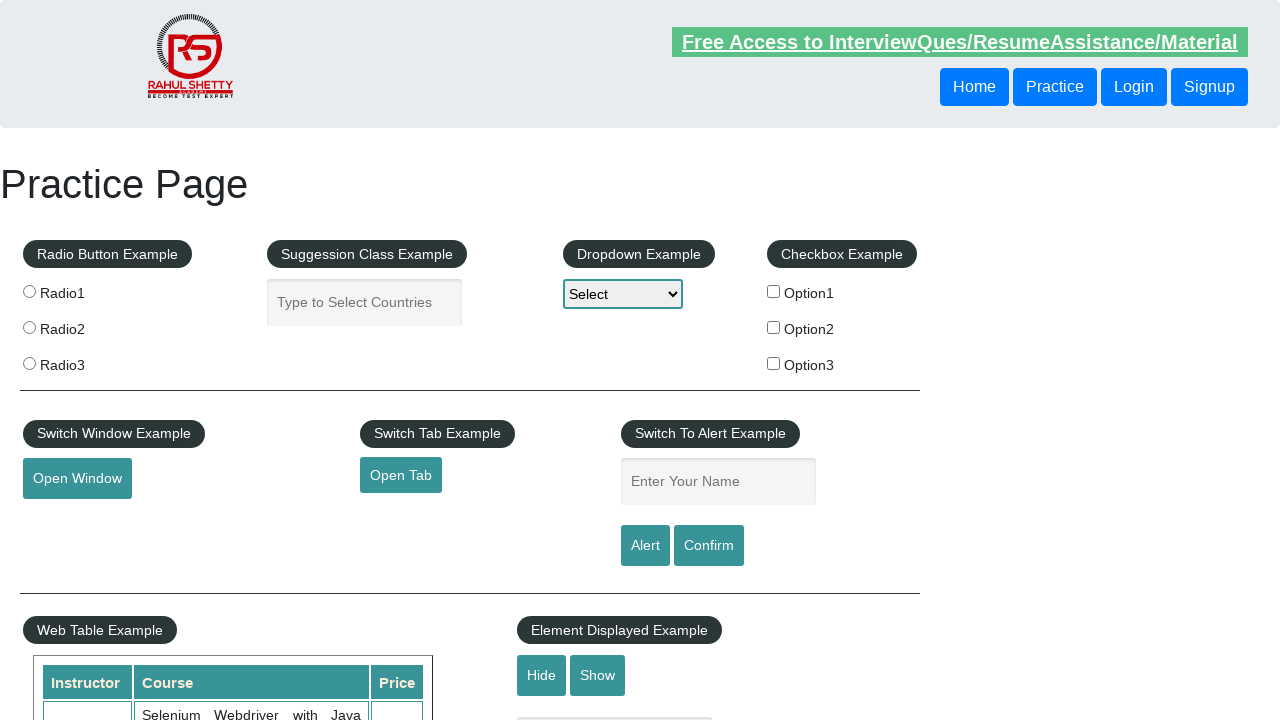

Retrieved all data cells from current table row
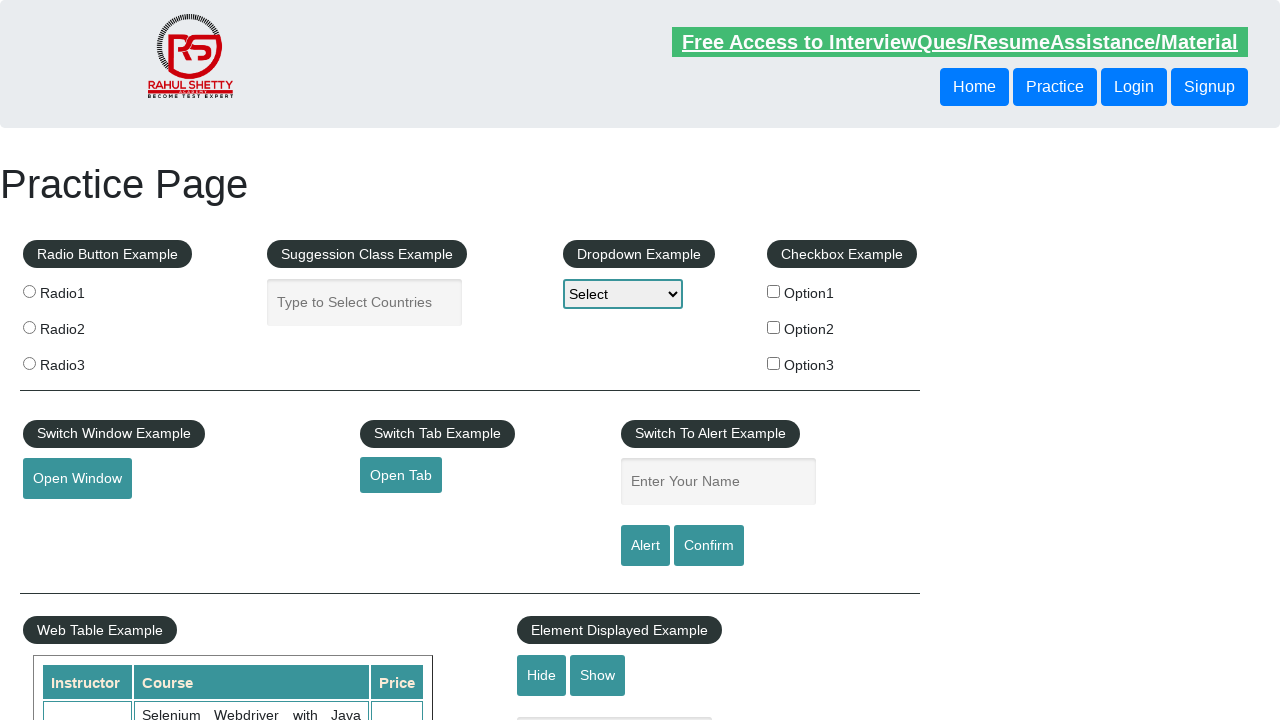

Verified data cell is visible
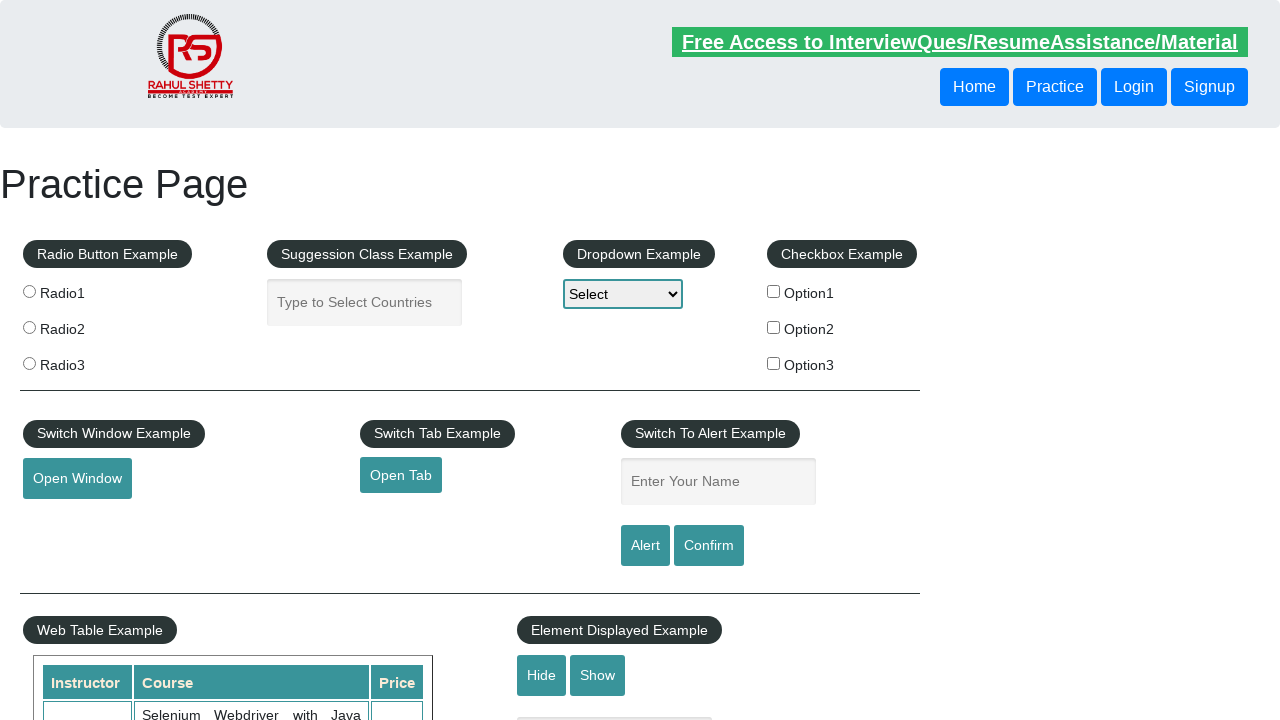

Verified data cell is visible
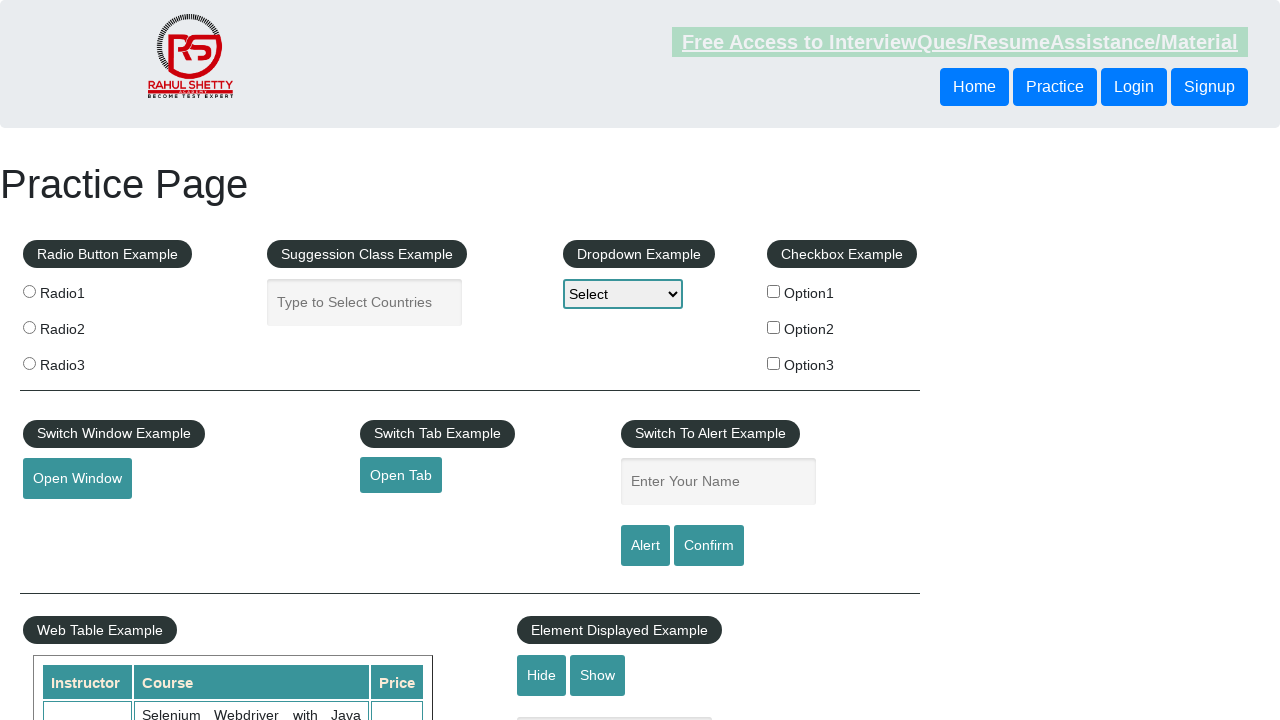

Verified data cell is visible
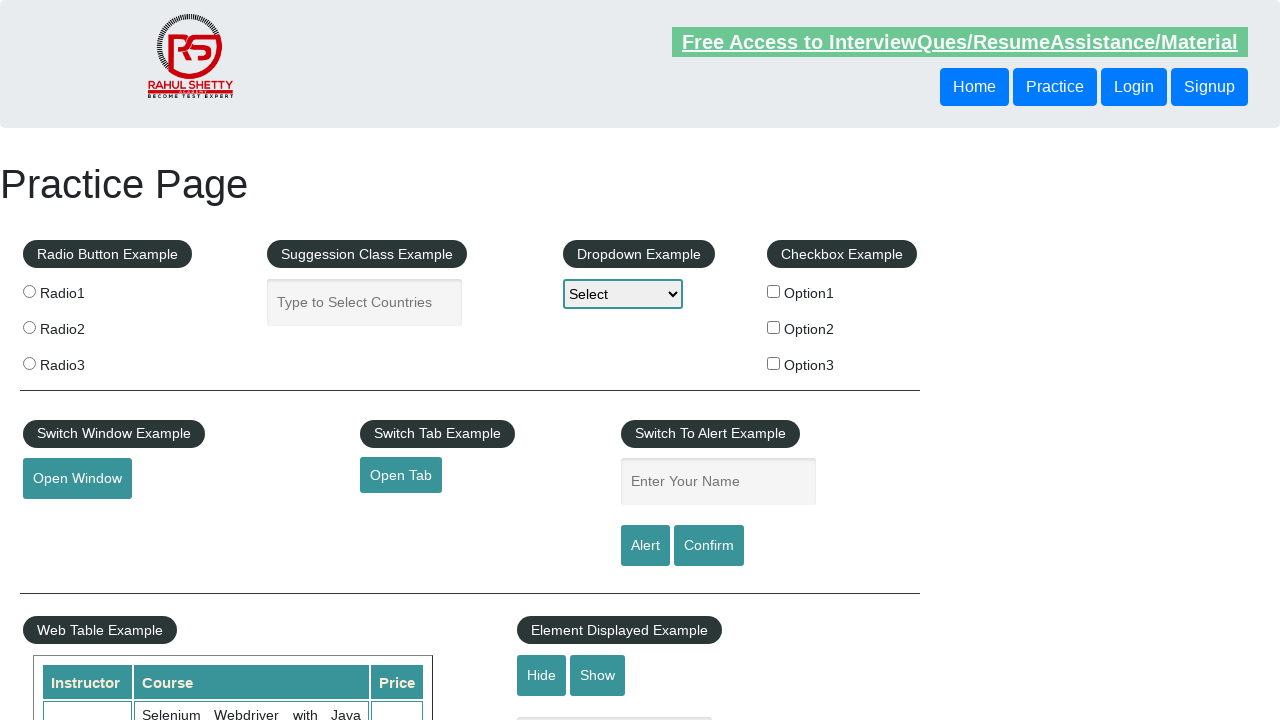

Retrieved all header cells from current table row
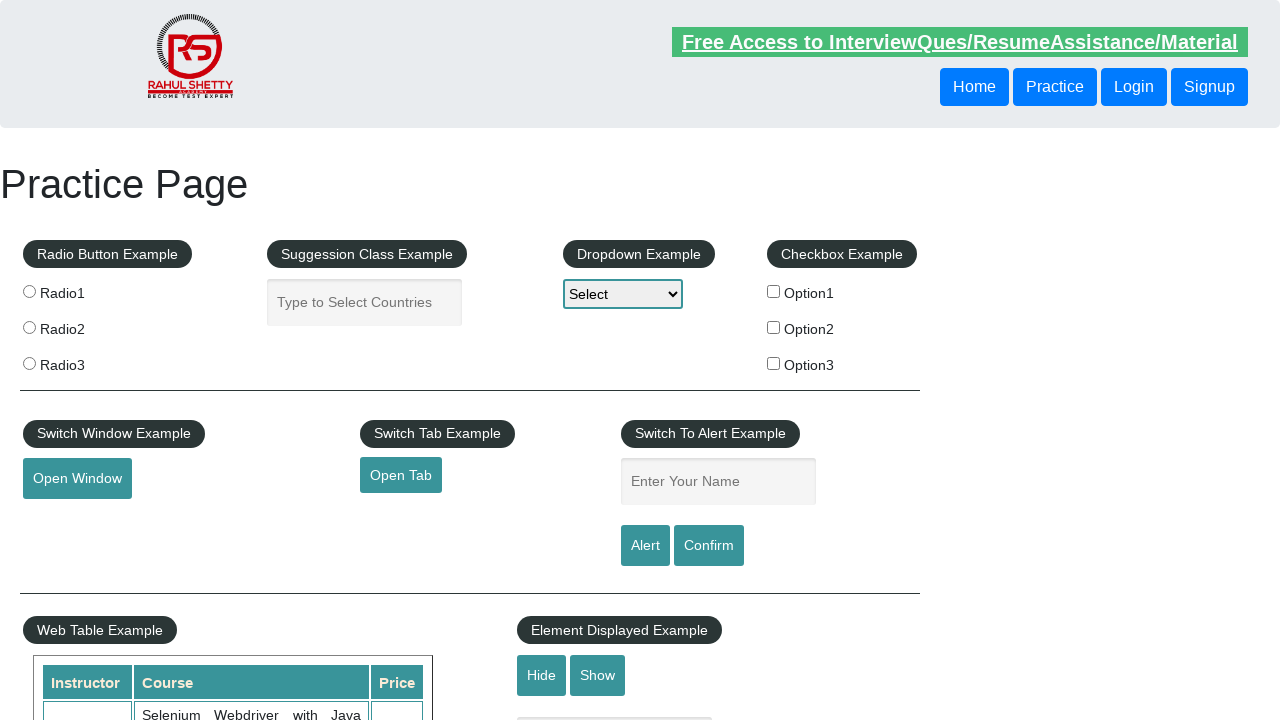

Retrieved all data cells from current table row
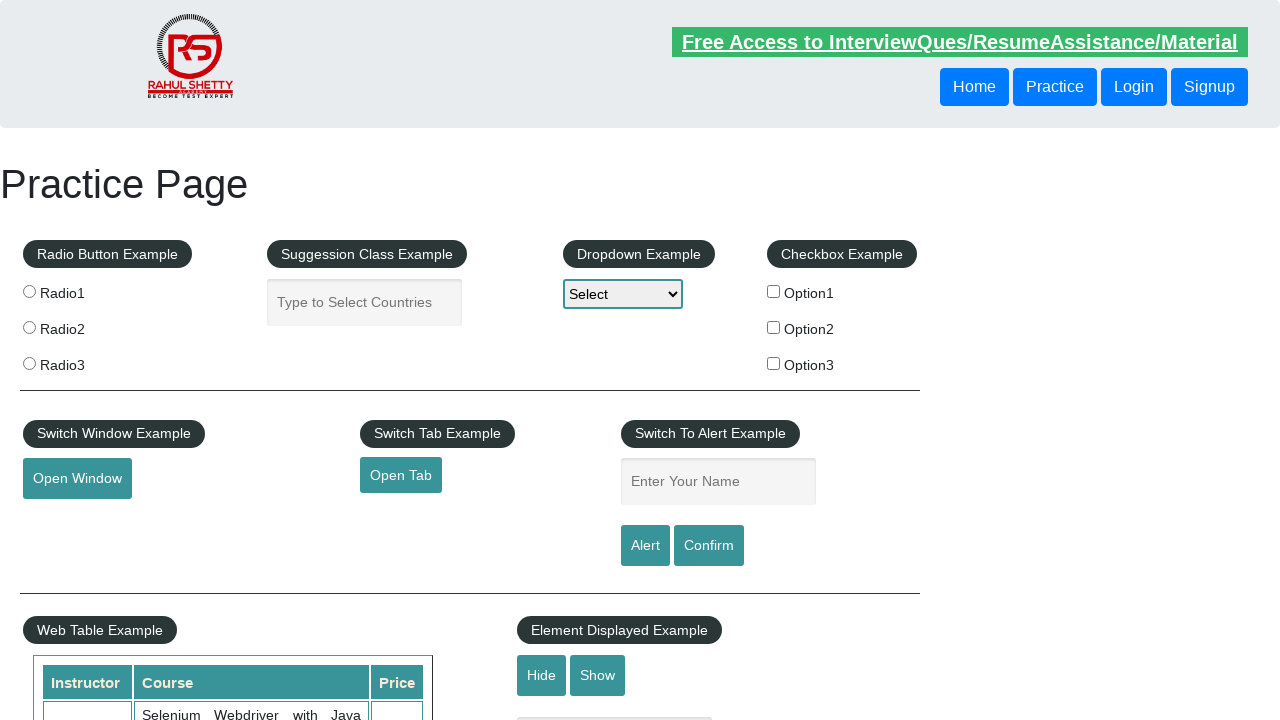

Verified data cell is visible
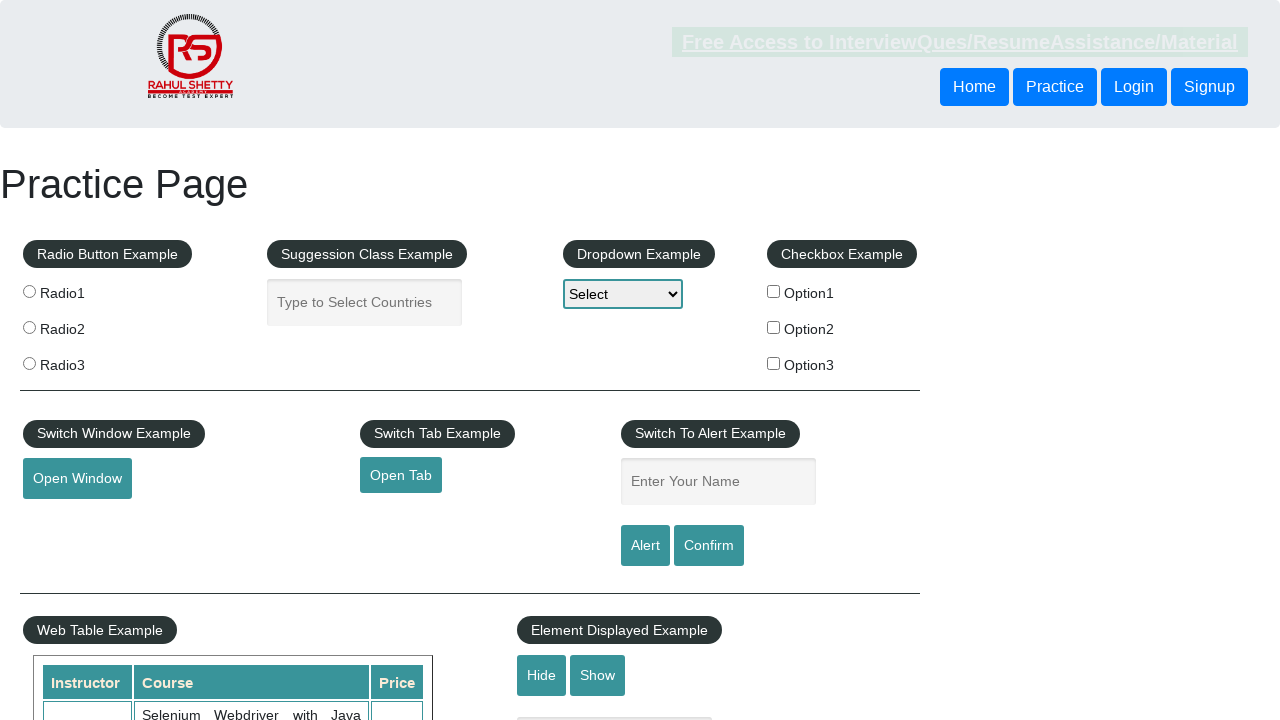

Verified data cell is visible
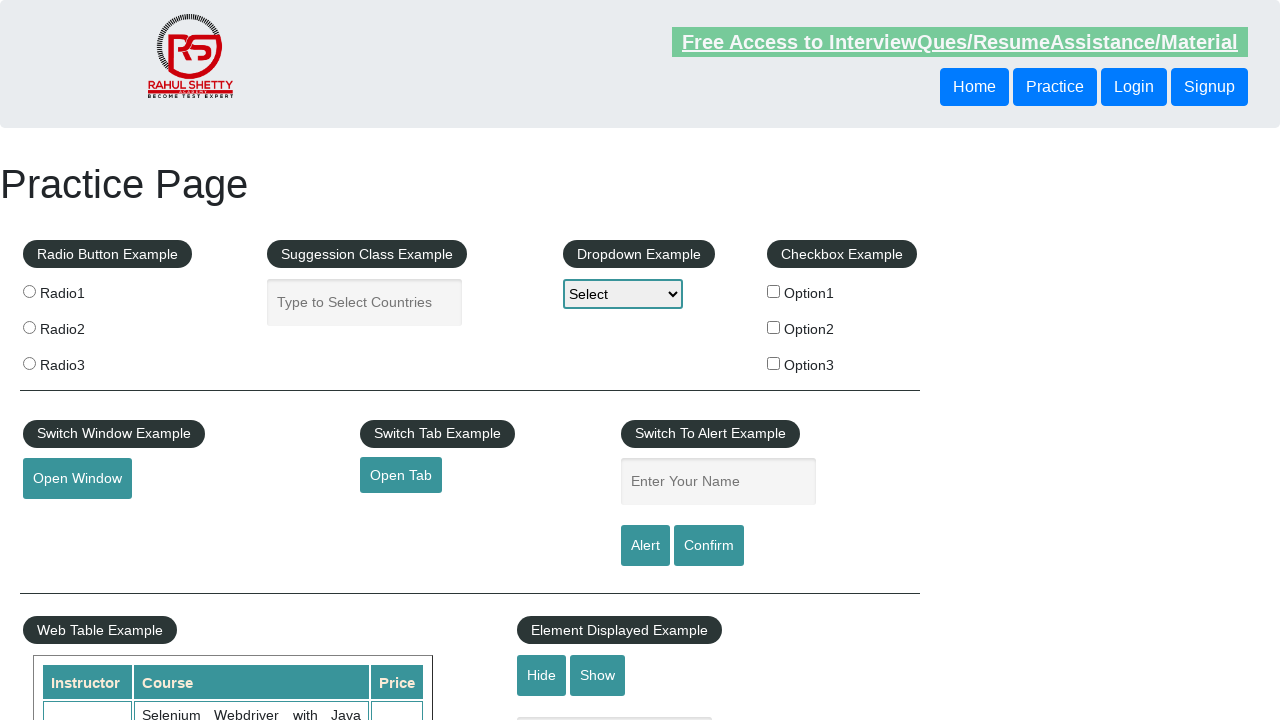

Verified data cell is visible
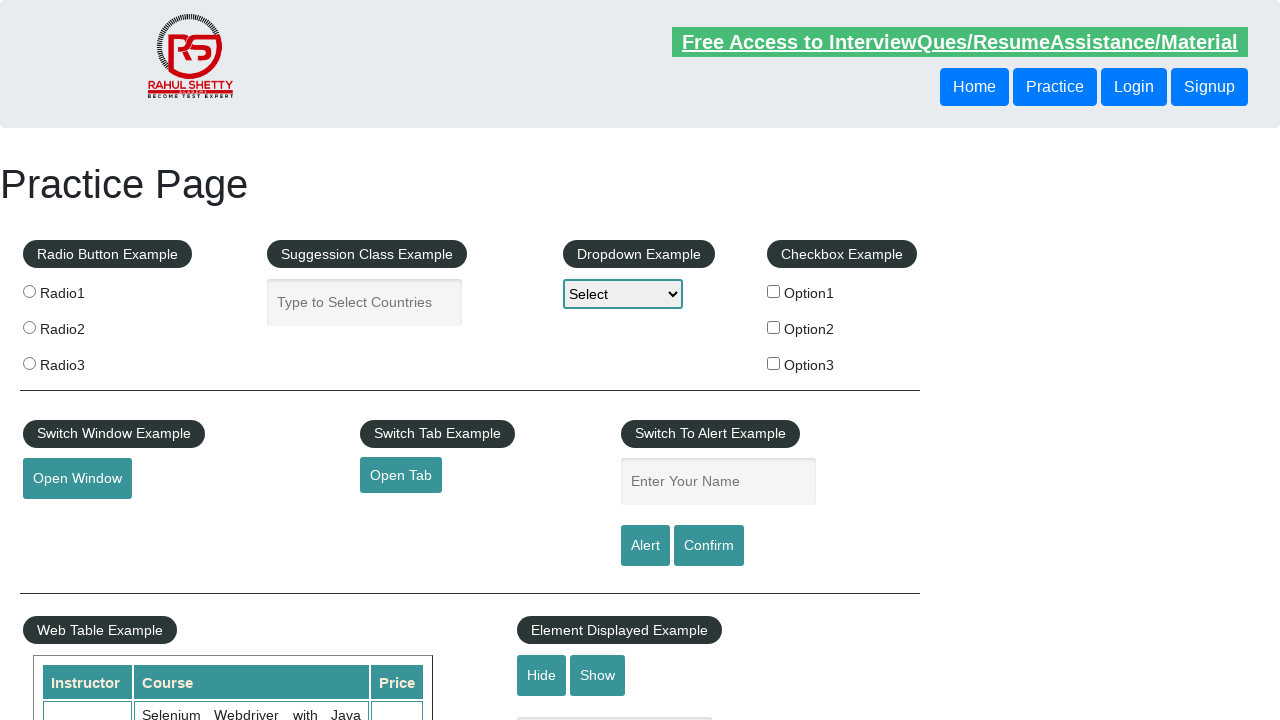

Retrieved all header cells from current table row
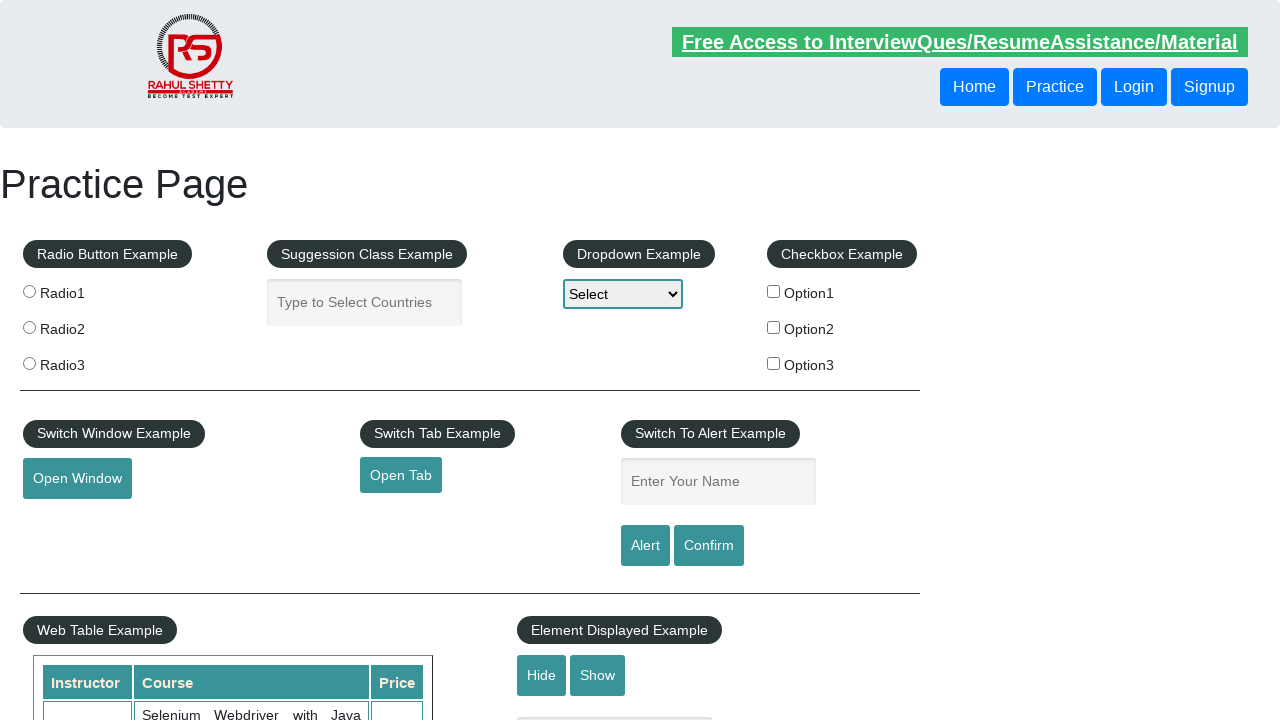

Retrieved all data cells from current table row
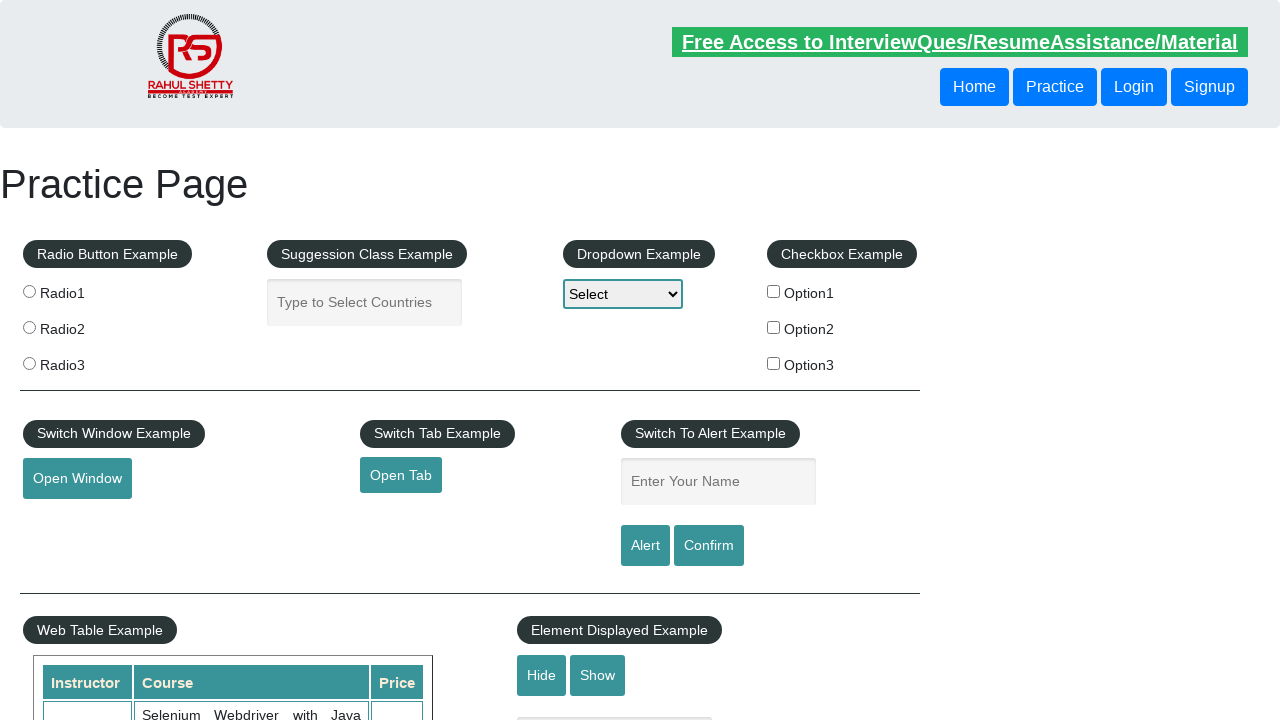

Verified data cell is visible
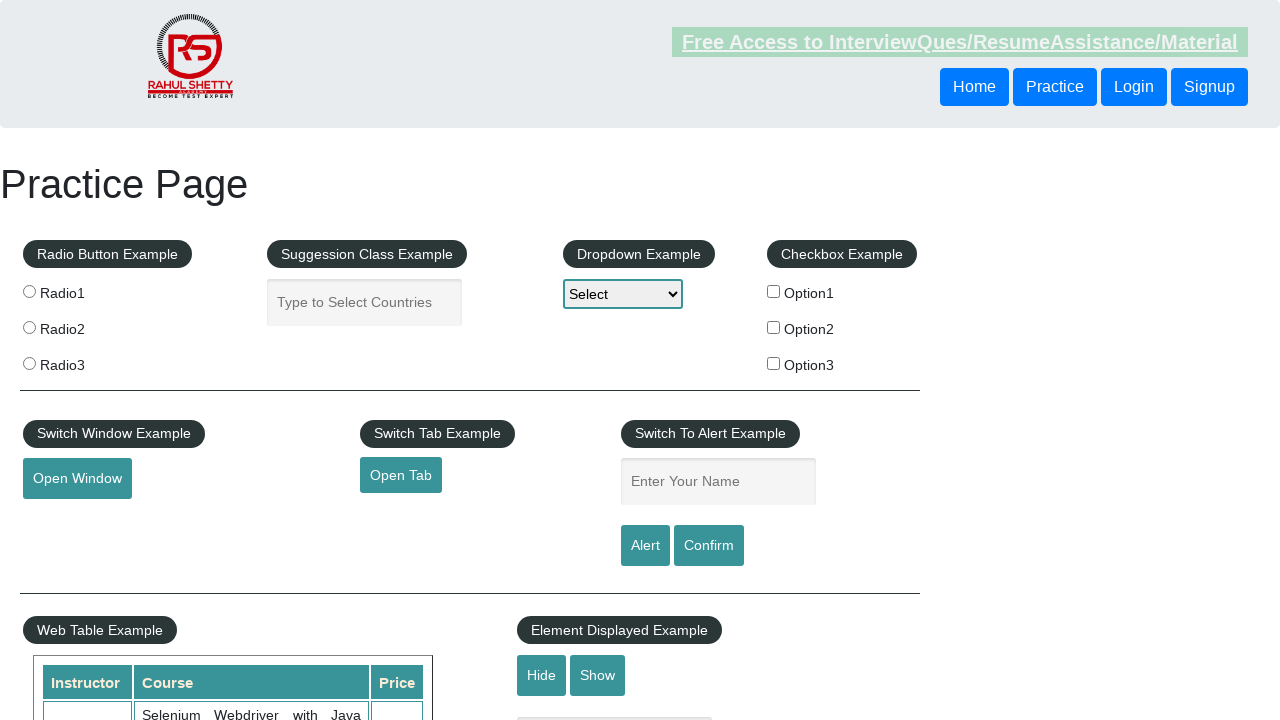

Verified data cell is visible
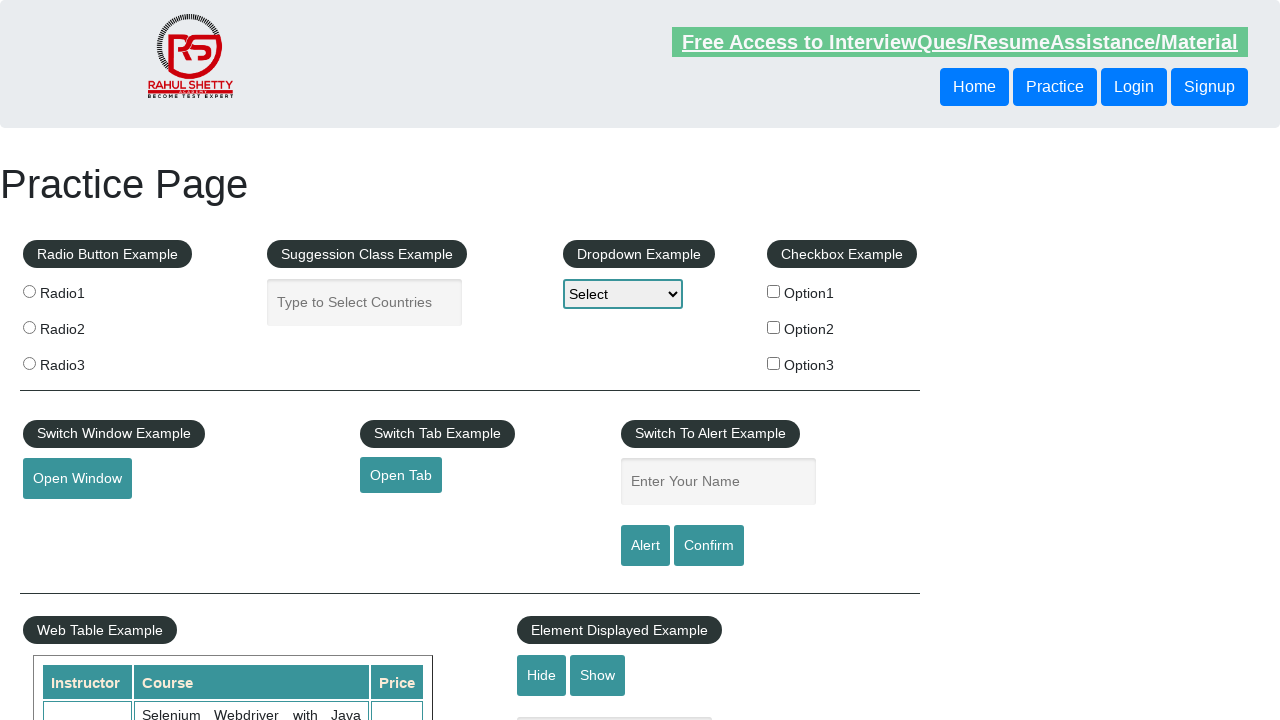

Verified data cell is visible
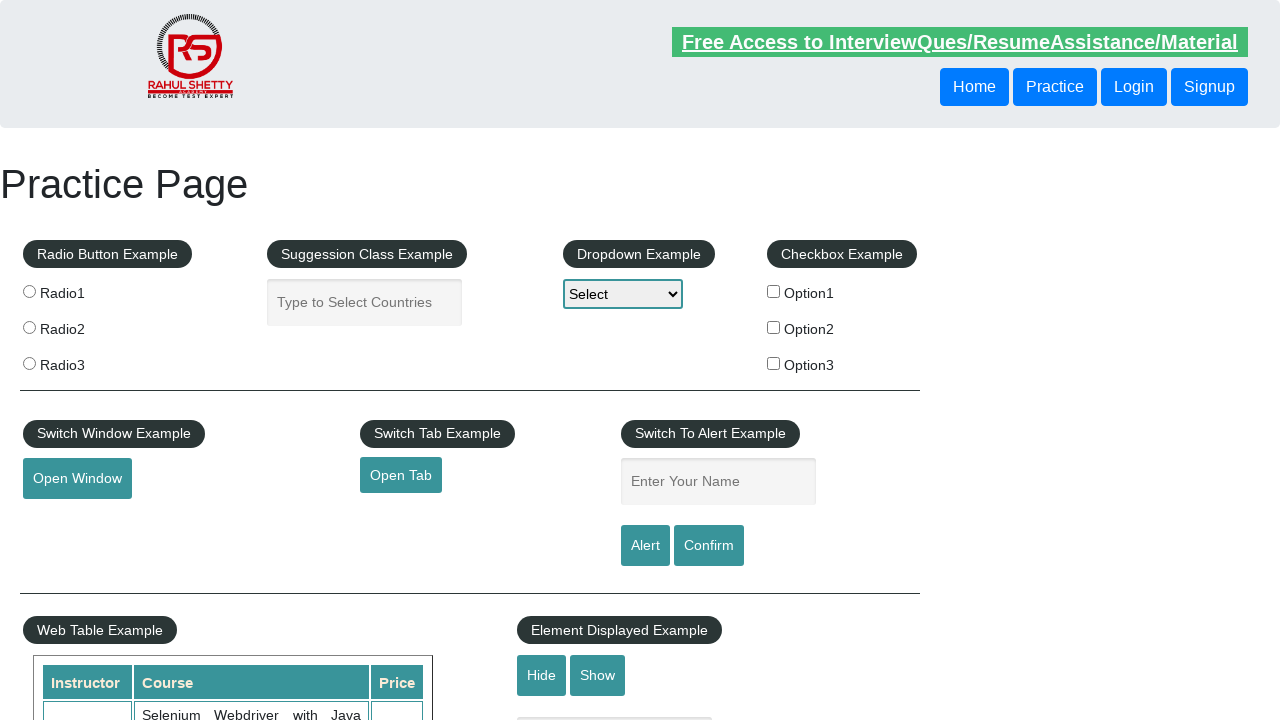

Retrieved all header cells from current table row
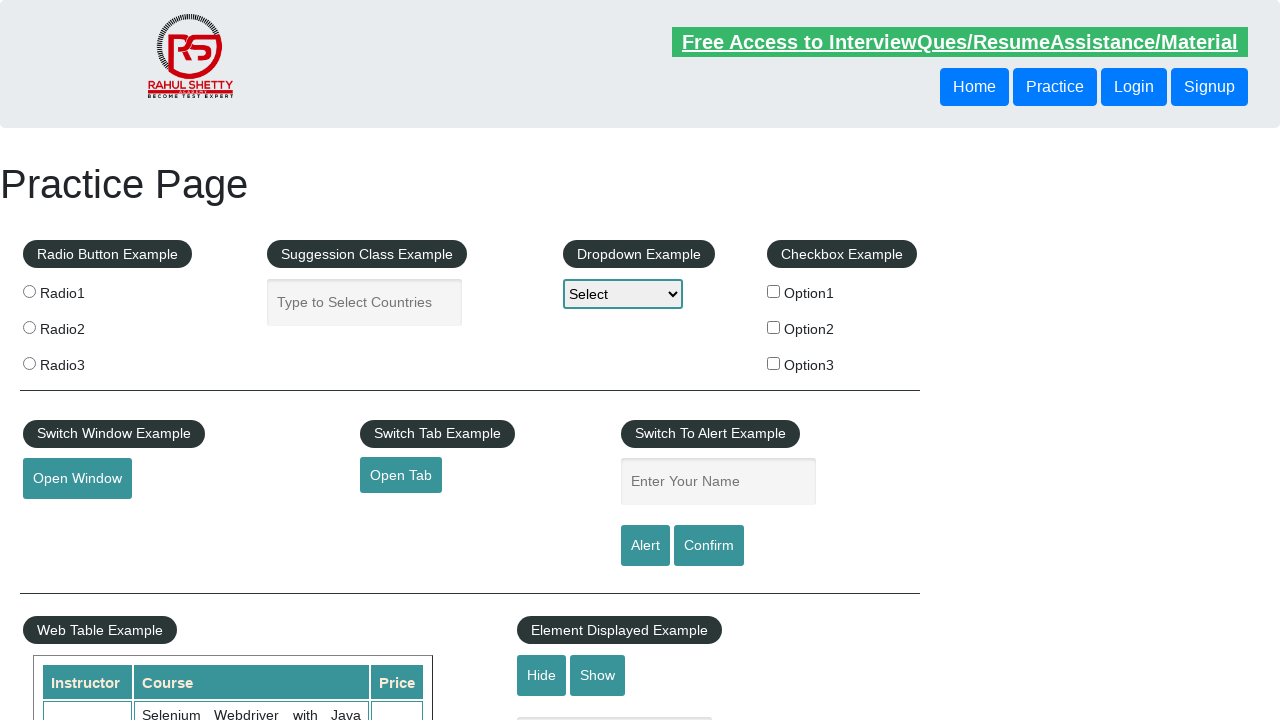

Retrieved all data cells from current table row
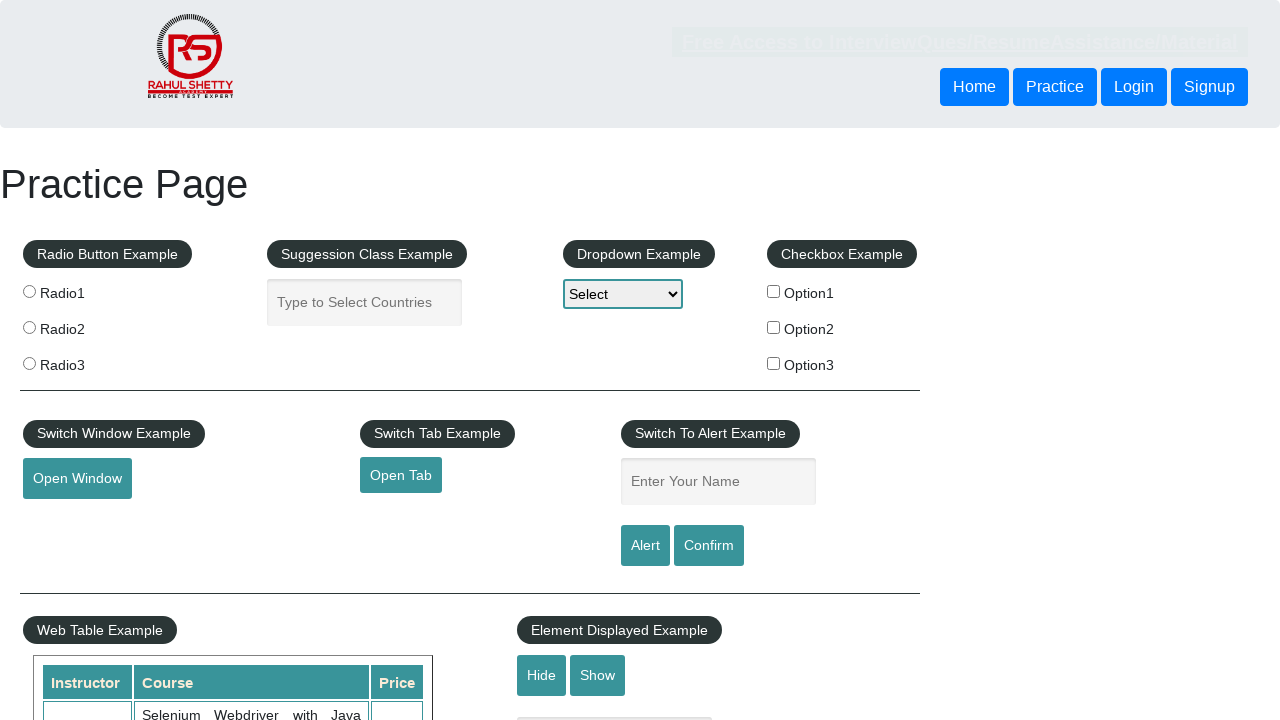

Verified data cell is visible
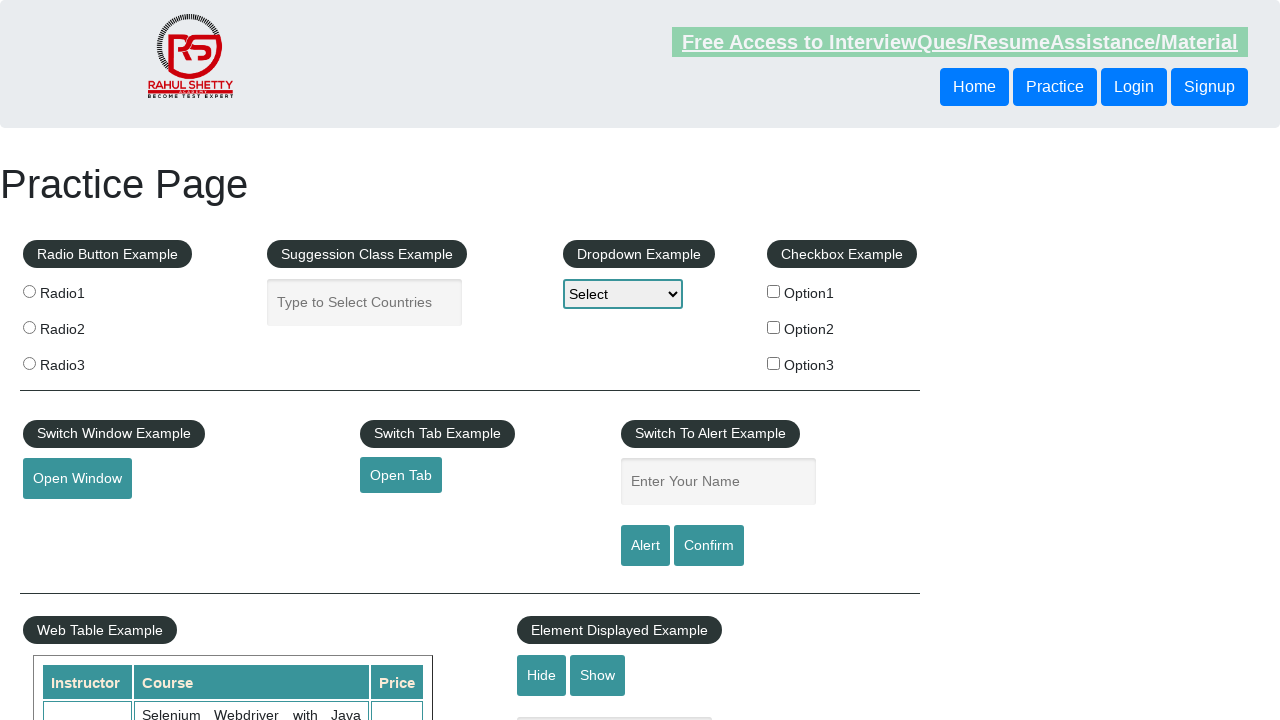

Verified data cell is visible
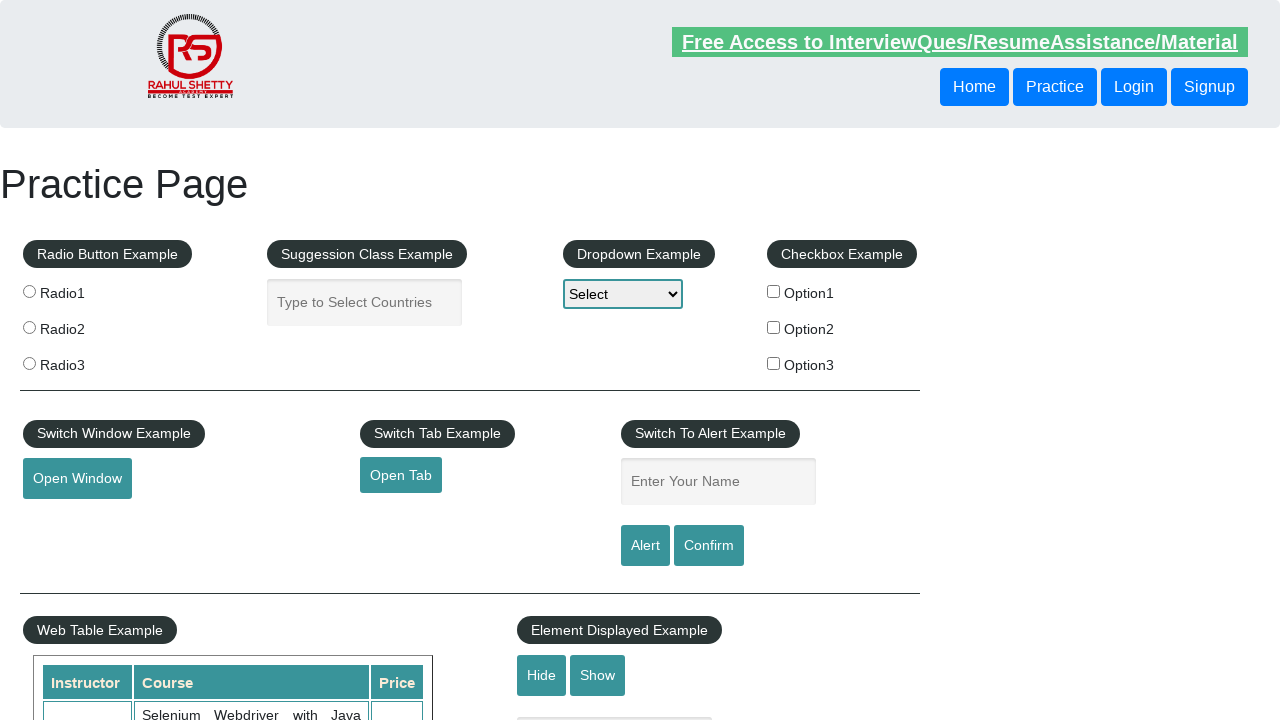

Verified data cell is visible
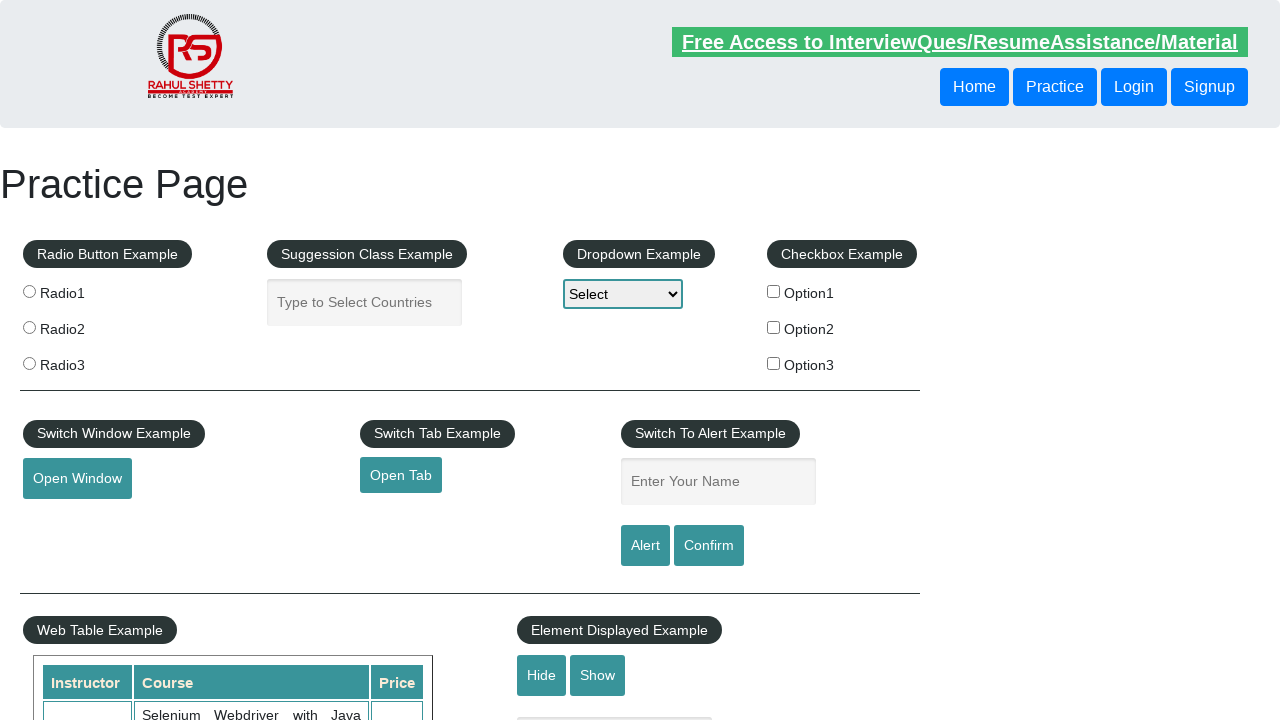

Retrieved all header cells from current table row
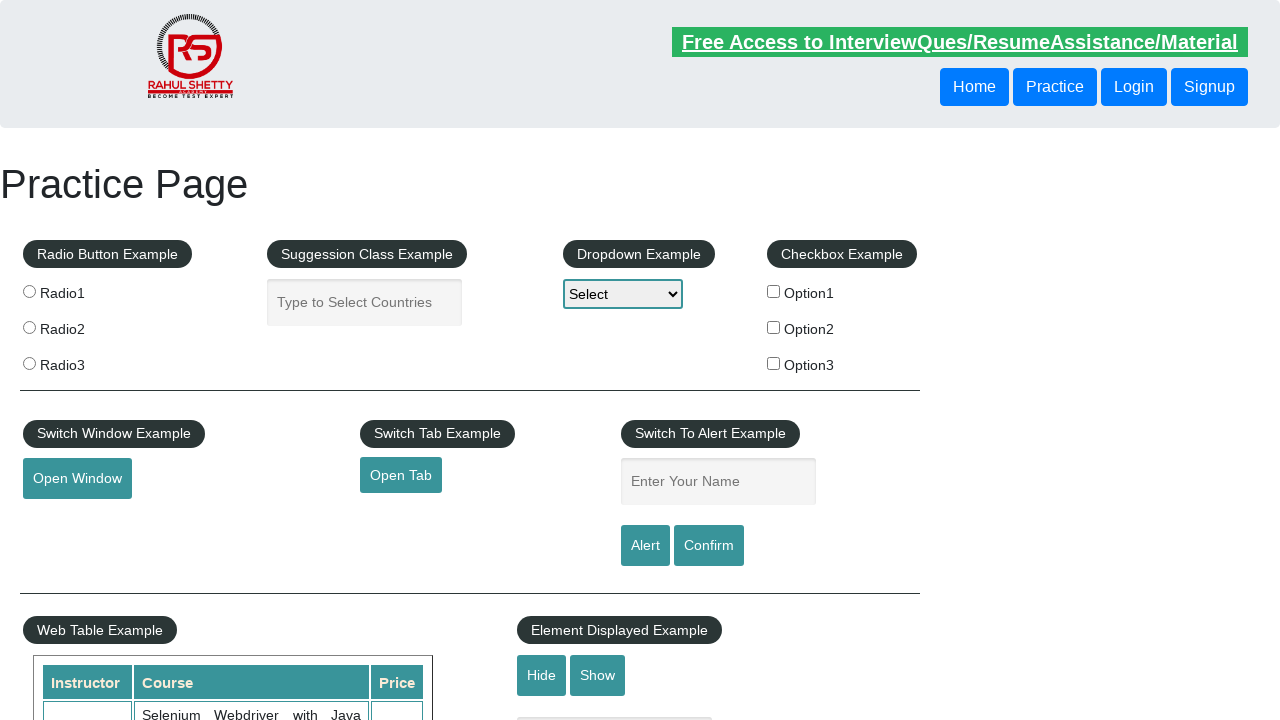

Retrieved all data cells from current table row
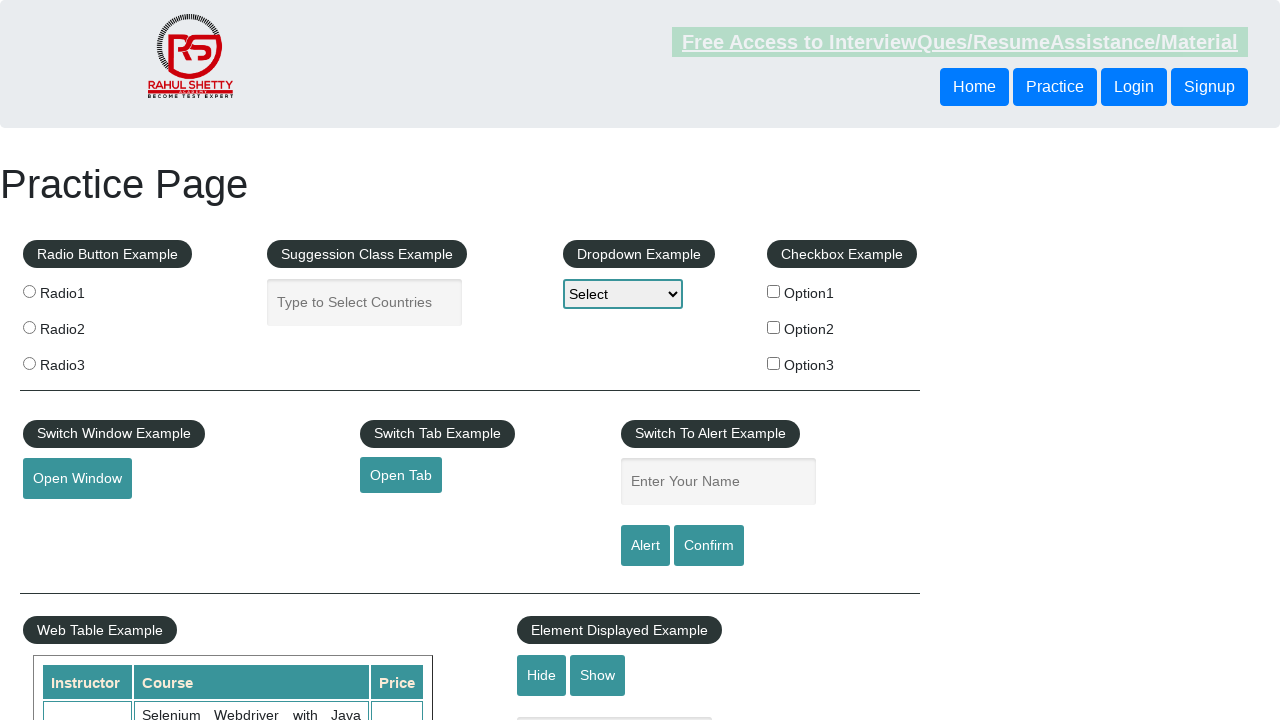

Verified data cell is visible
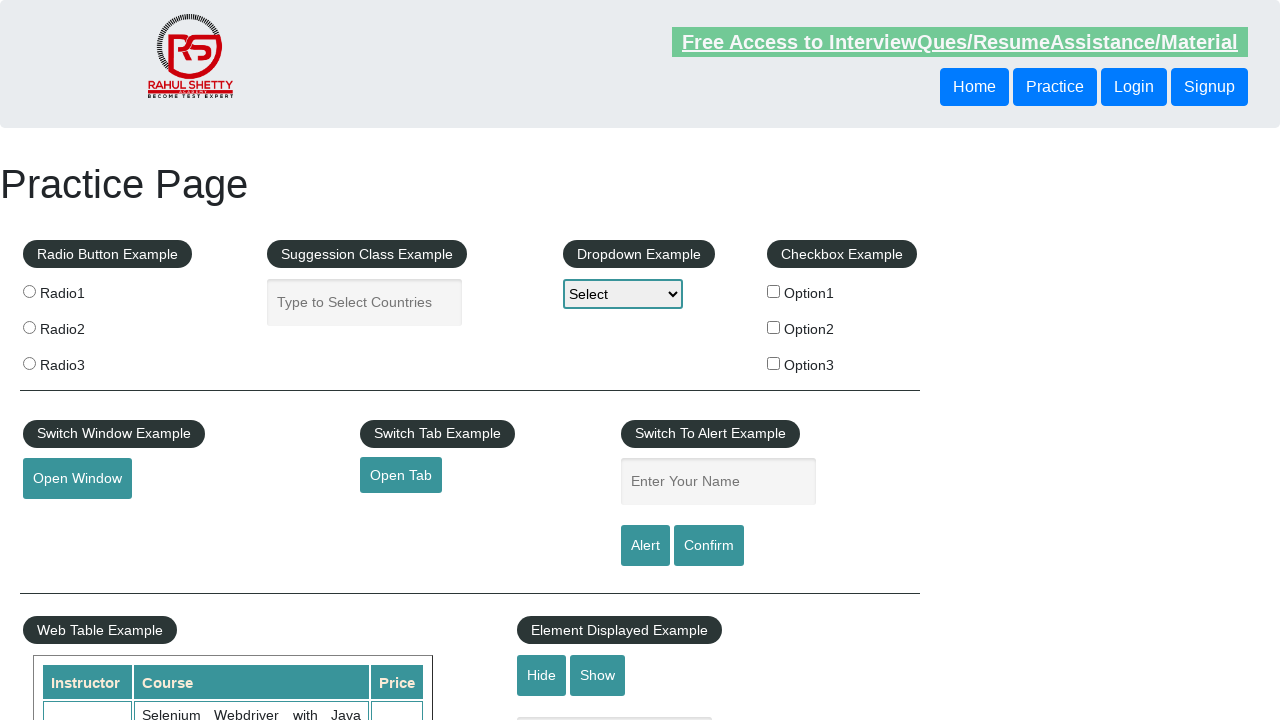

Verified data cell is visible
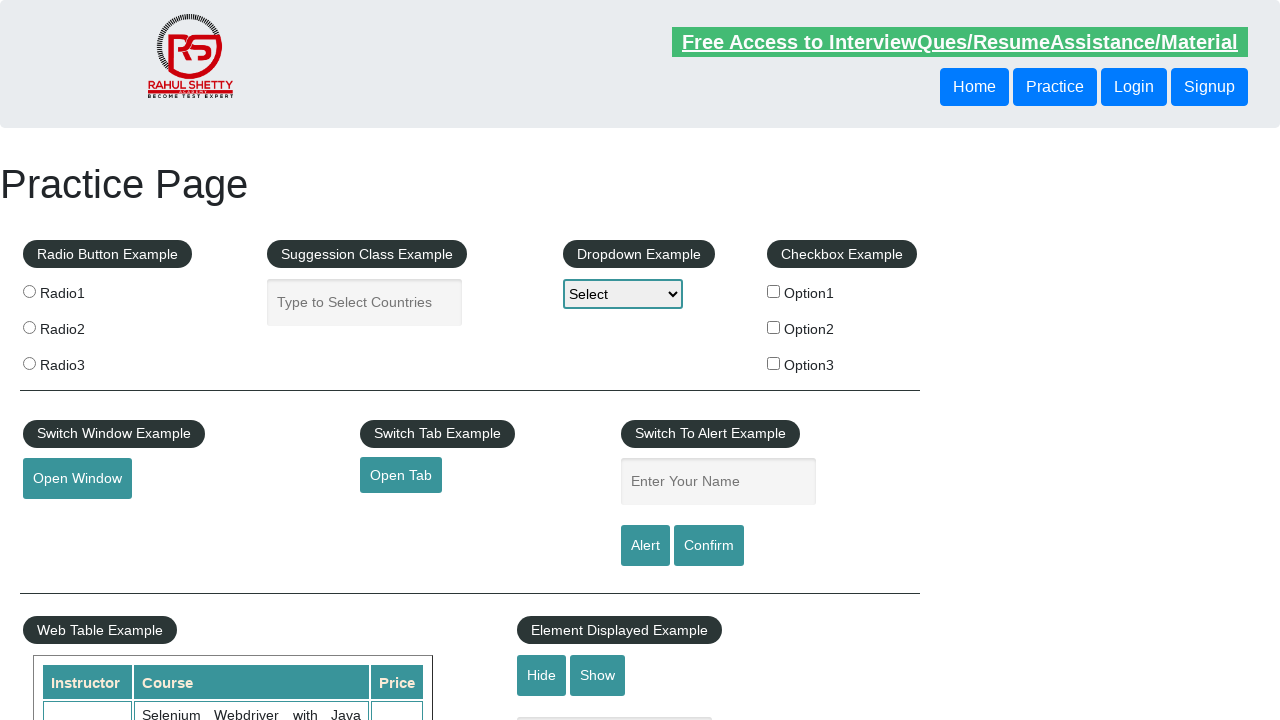

Verified data cell is visible
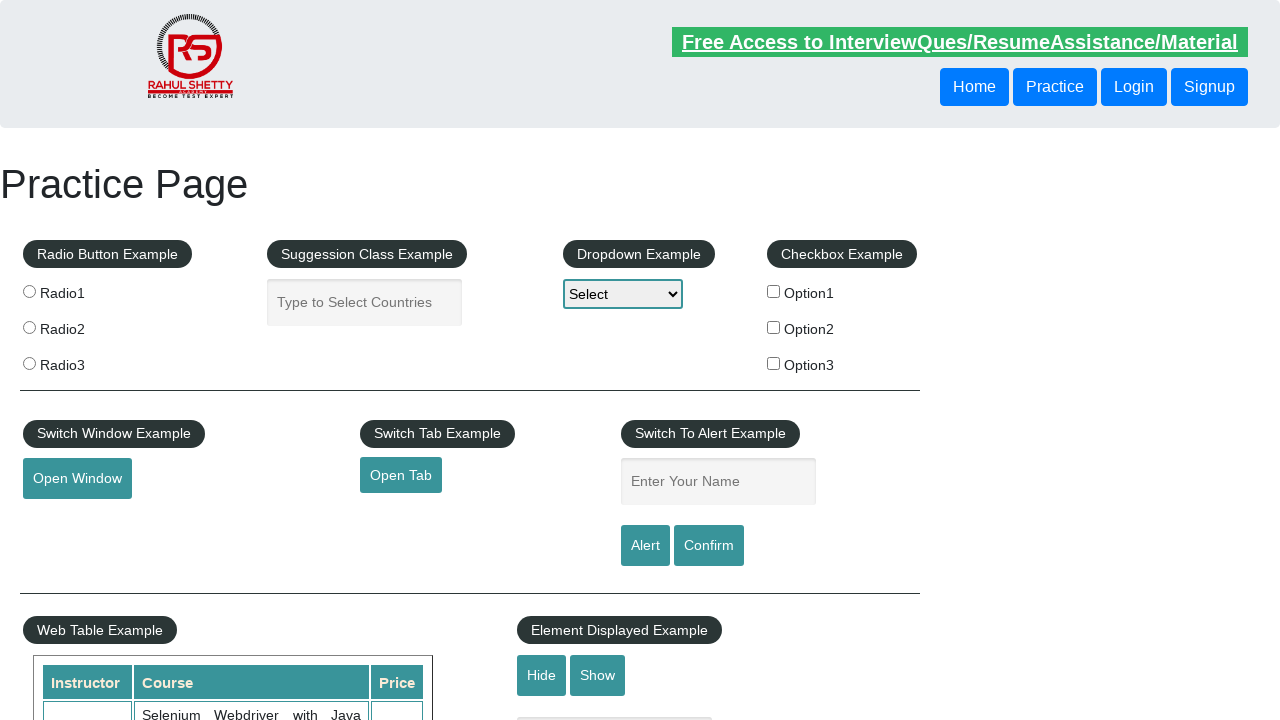

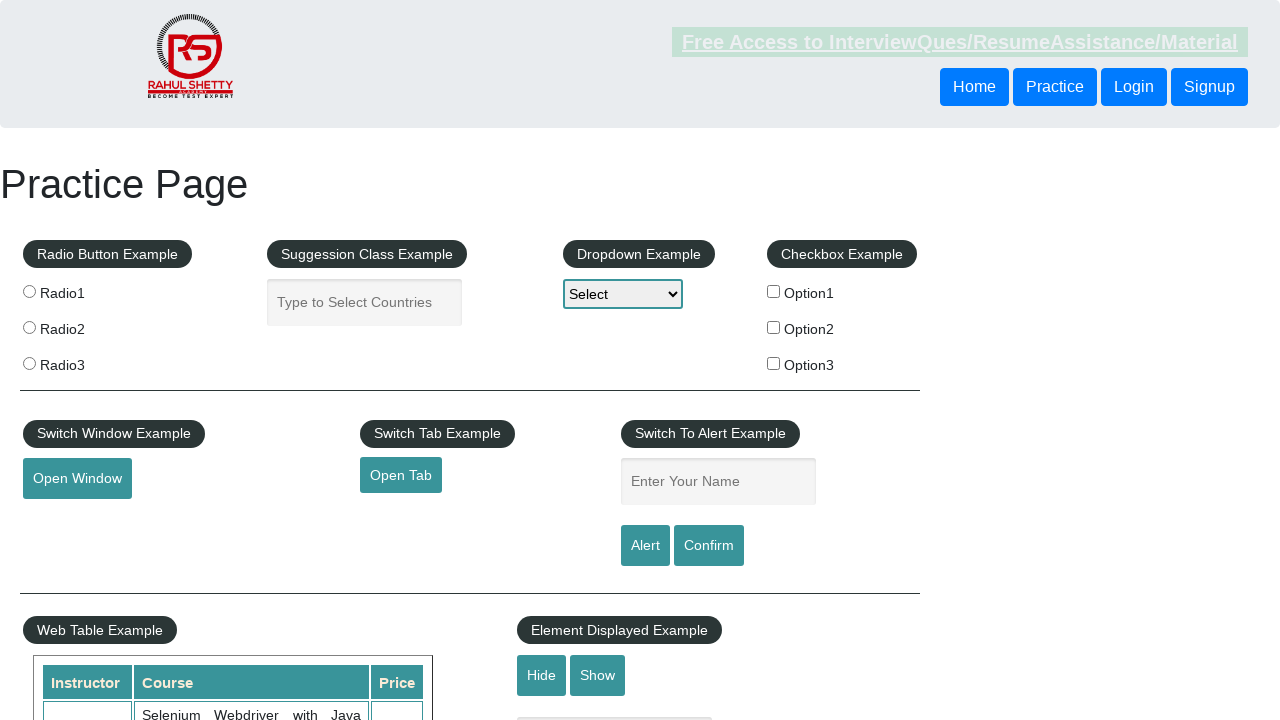